Tests navigation through the Widgets section of the left sidebar, clicking on menu items and verifying the correct page header is displayed

Starting URL: https://demoqa.com/forms

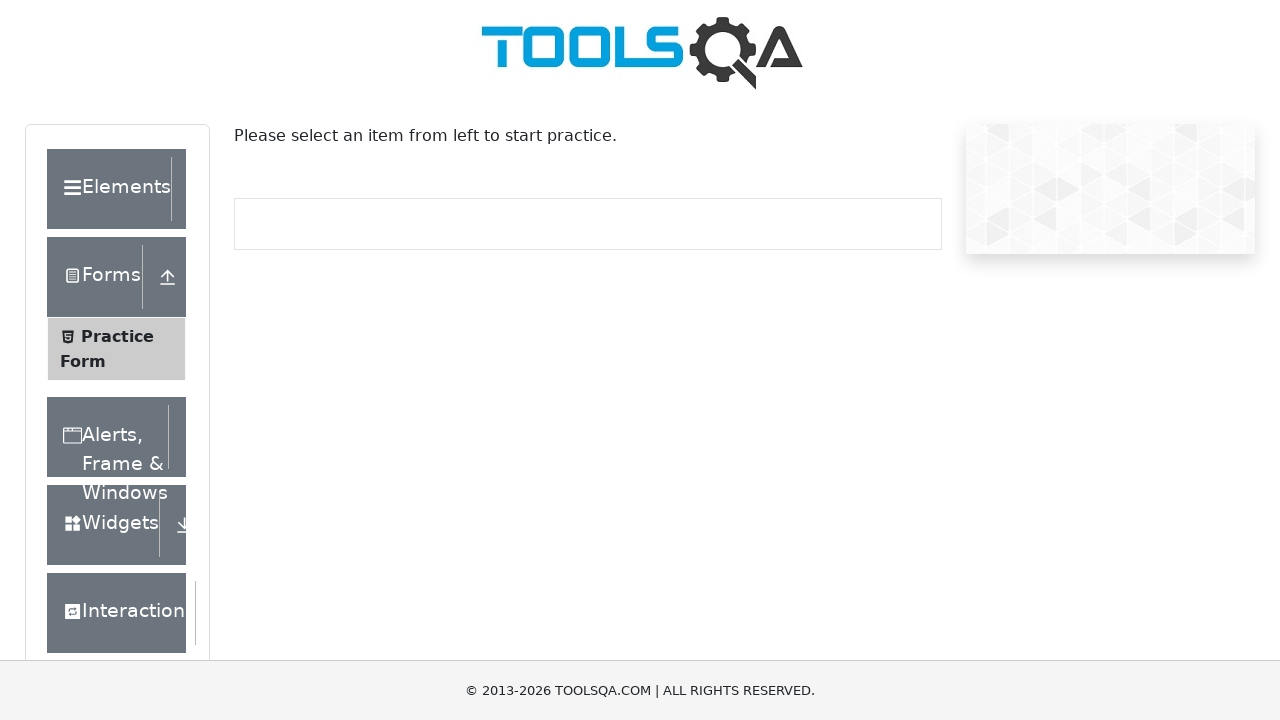

Clicked on Widgets section in left sidebar to expand it at (103, 525) on xpath=//*[text()='Widgets']
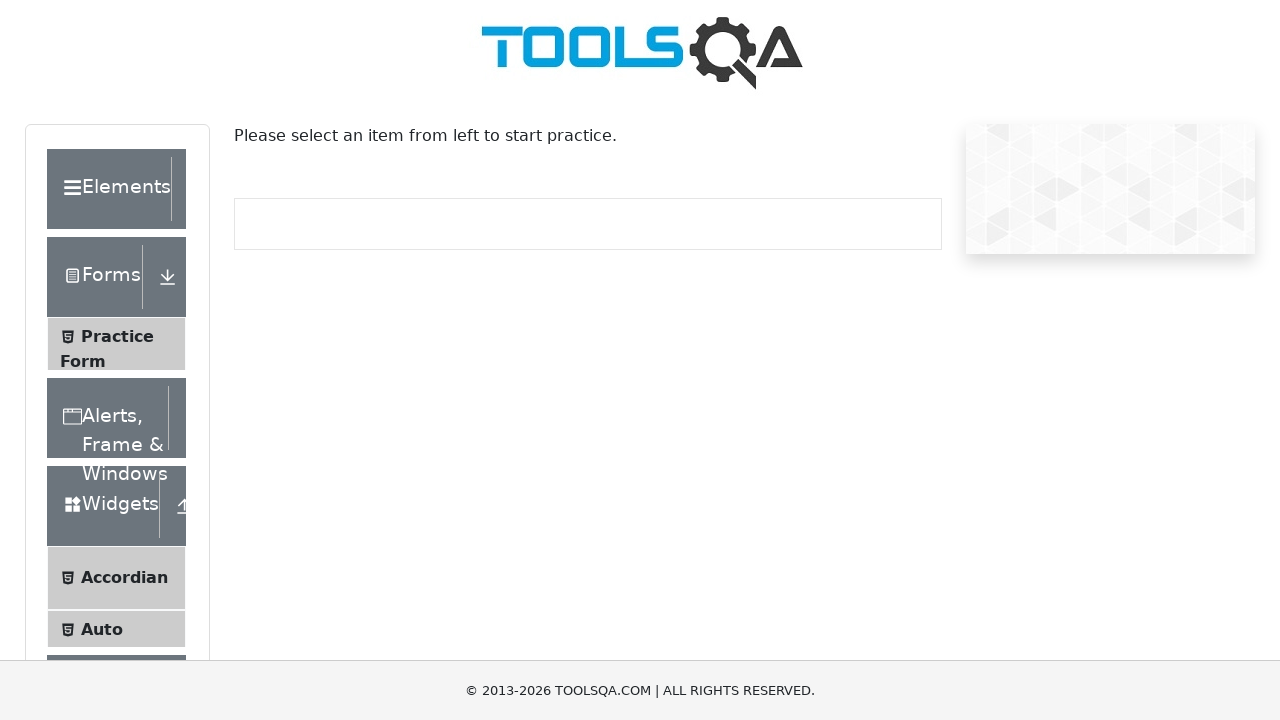

Clicked on 'Accordian' menu item in Widgets section at (124, 525) on xpath=//span[text()='Accordian']
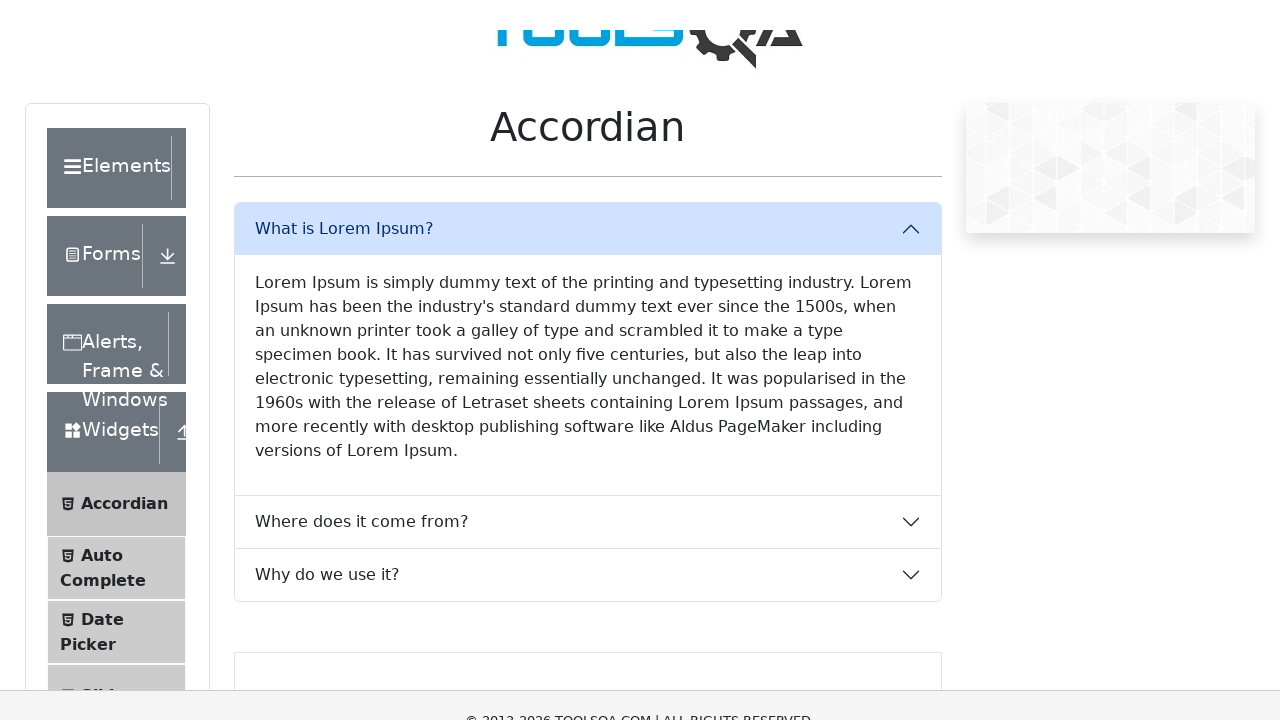

Page header loaded for 'Accordian'
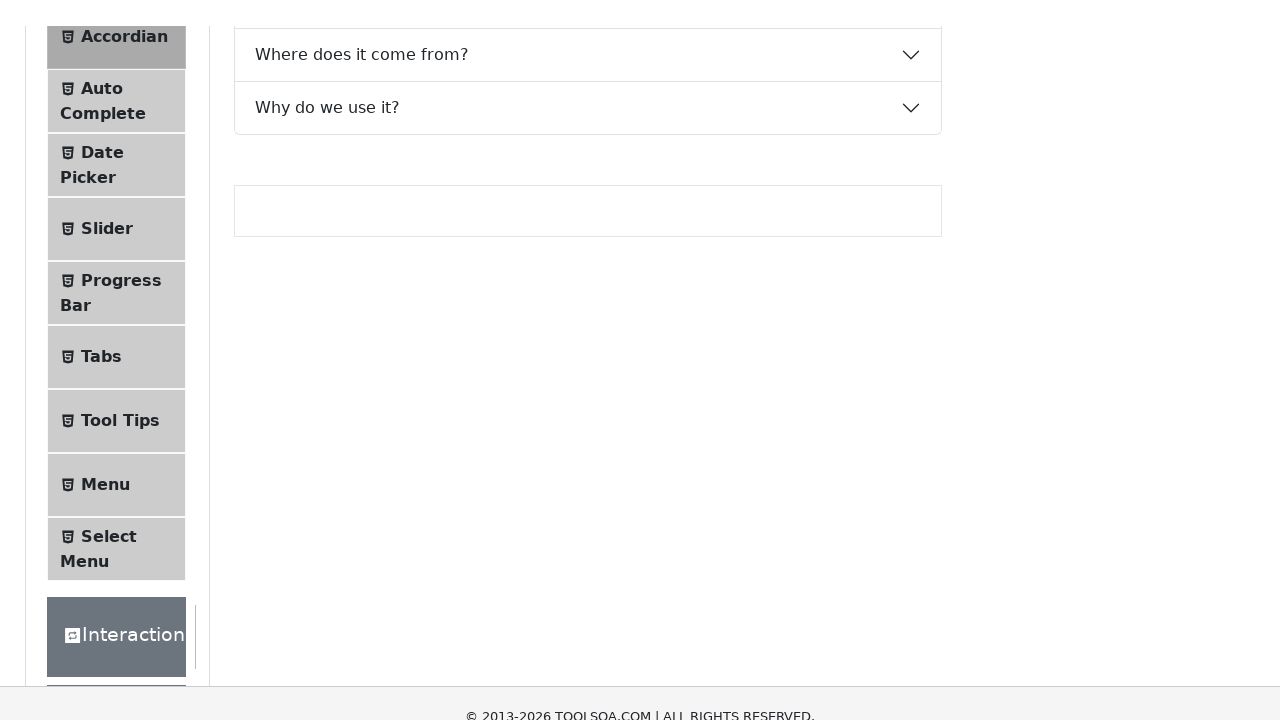

Verified that page header contains 'Accordian'
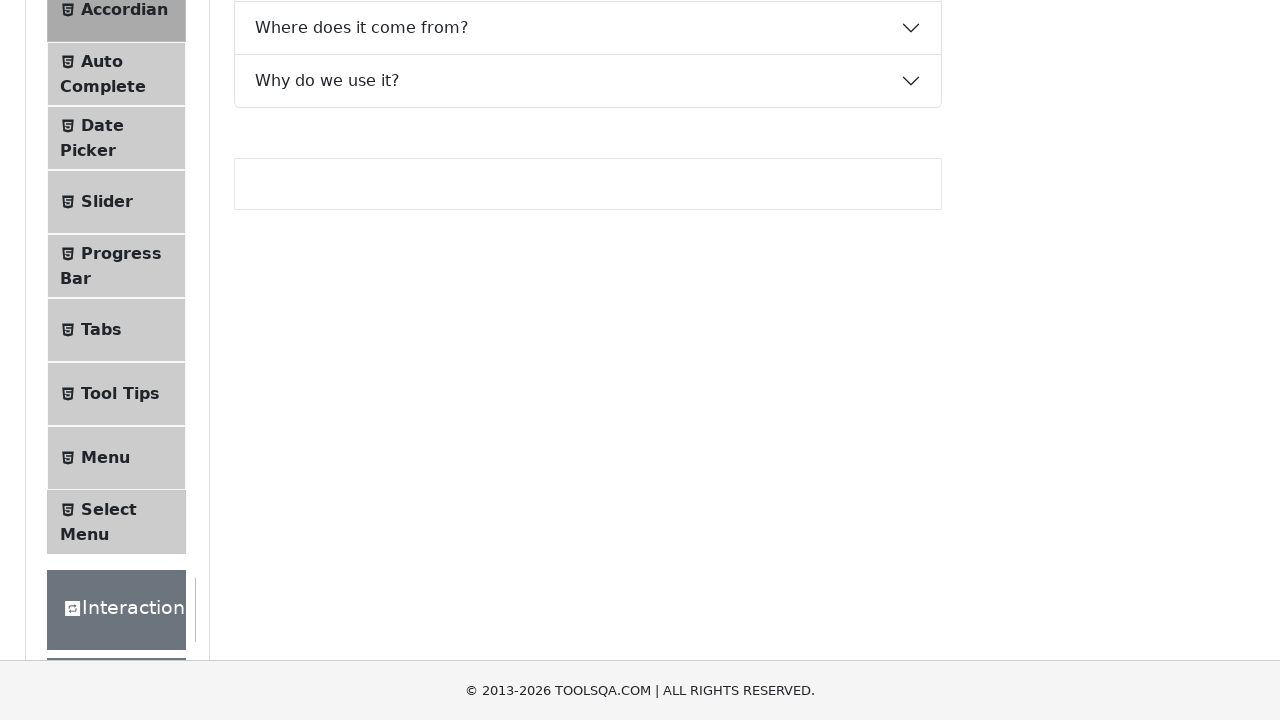

Navigated back to forms page for next iteration
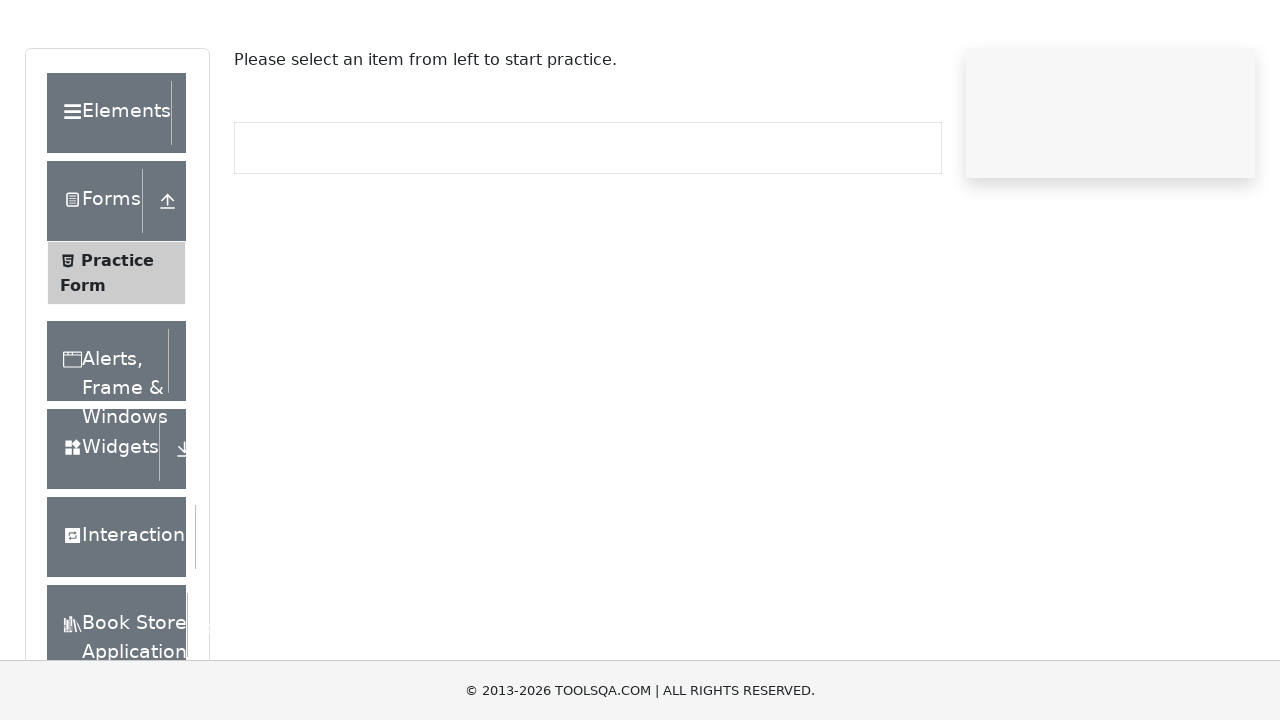

Clicked on Widgets section in left sidebar to expand it at (103, 525) on xpath=//*[text()='Widgets']
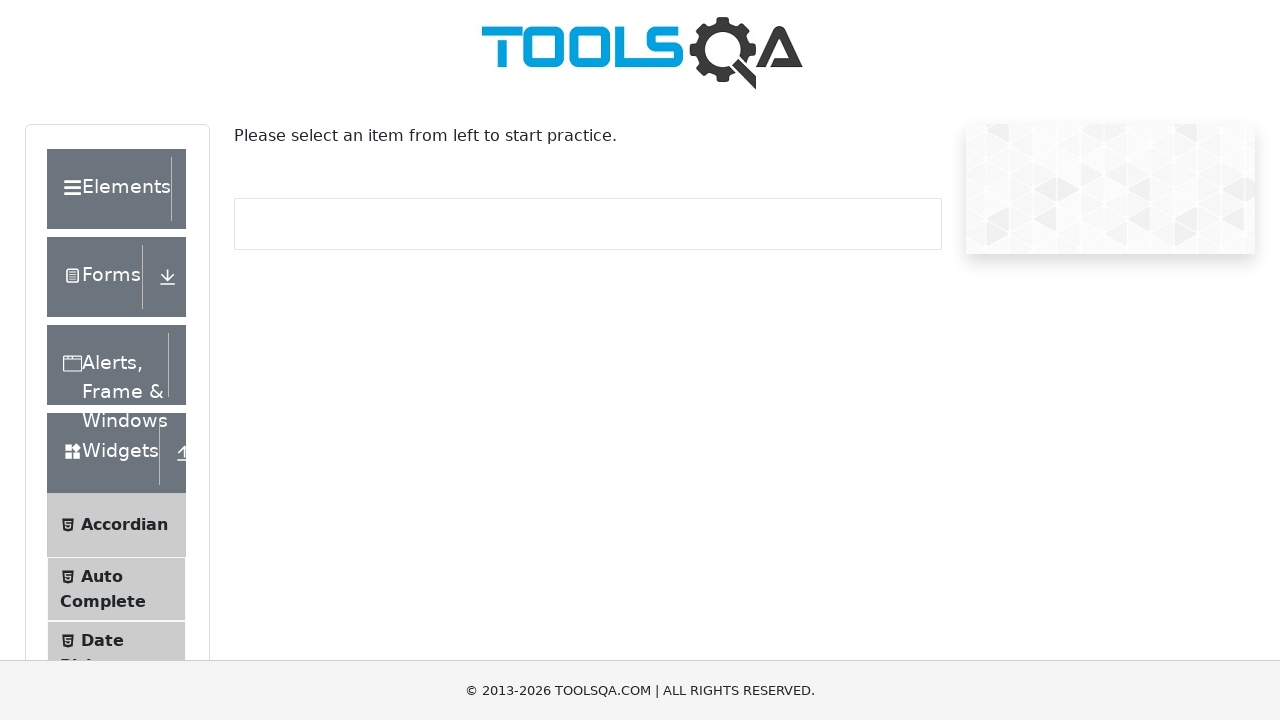

Clicked on 'Auto Complete' menu item in Widgets section at (102, 576) on xpath=//span[text()='Auto Complete']
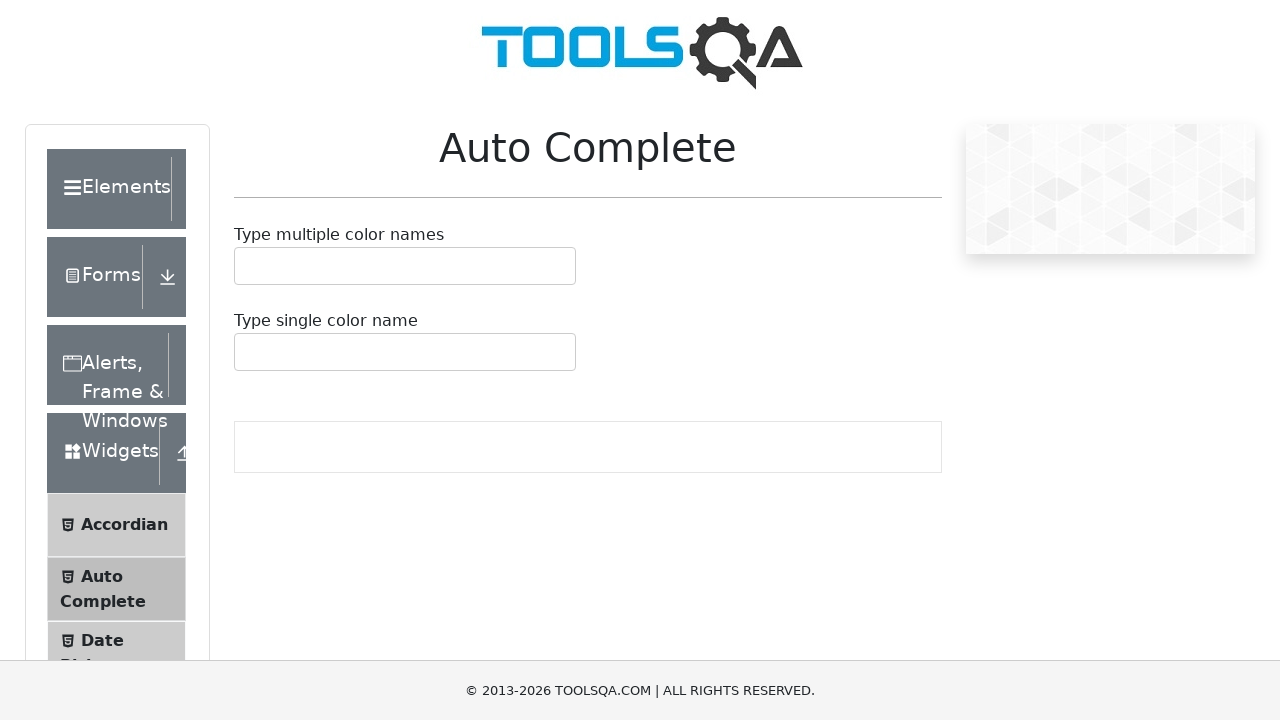

Page header loaded for 'Auto Complete'
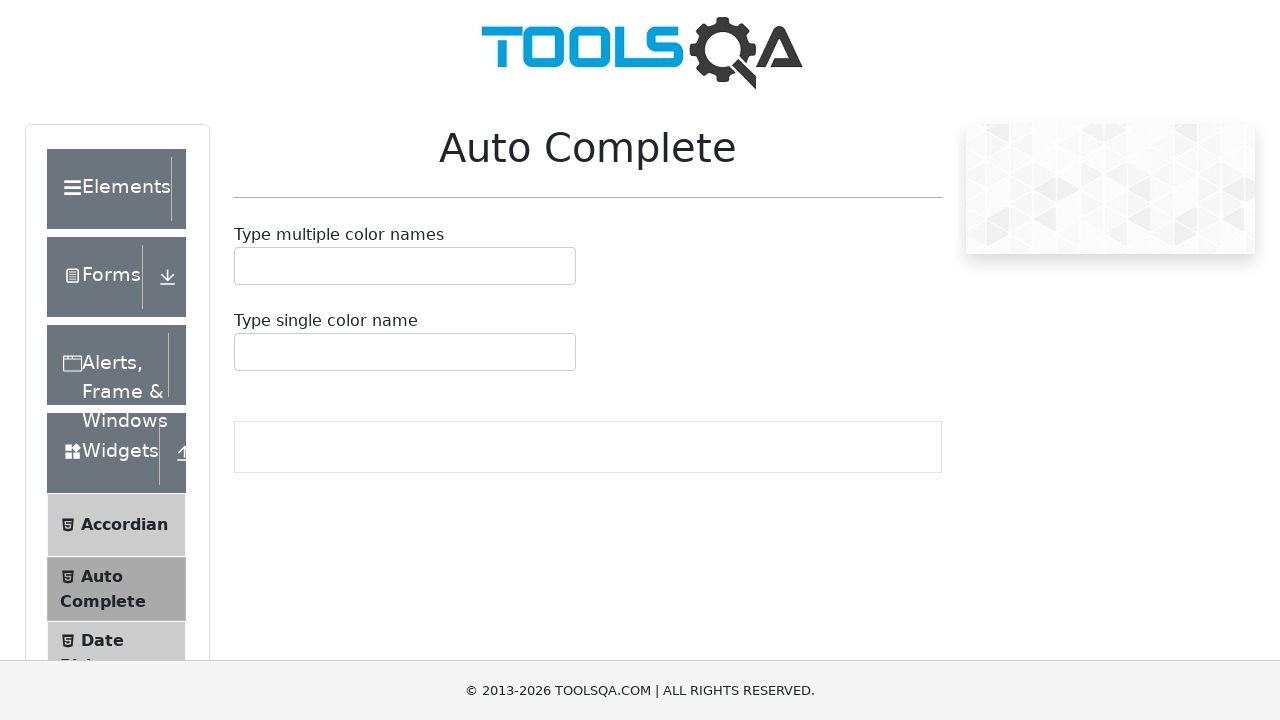

Verified that page header contains 'Auto Complete'
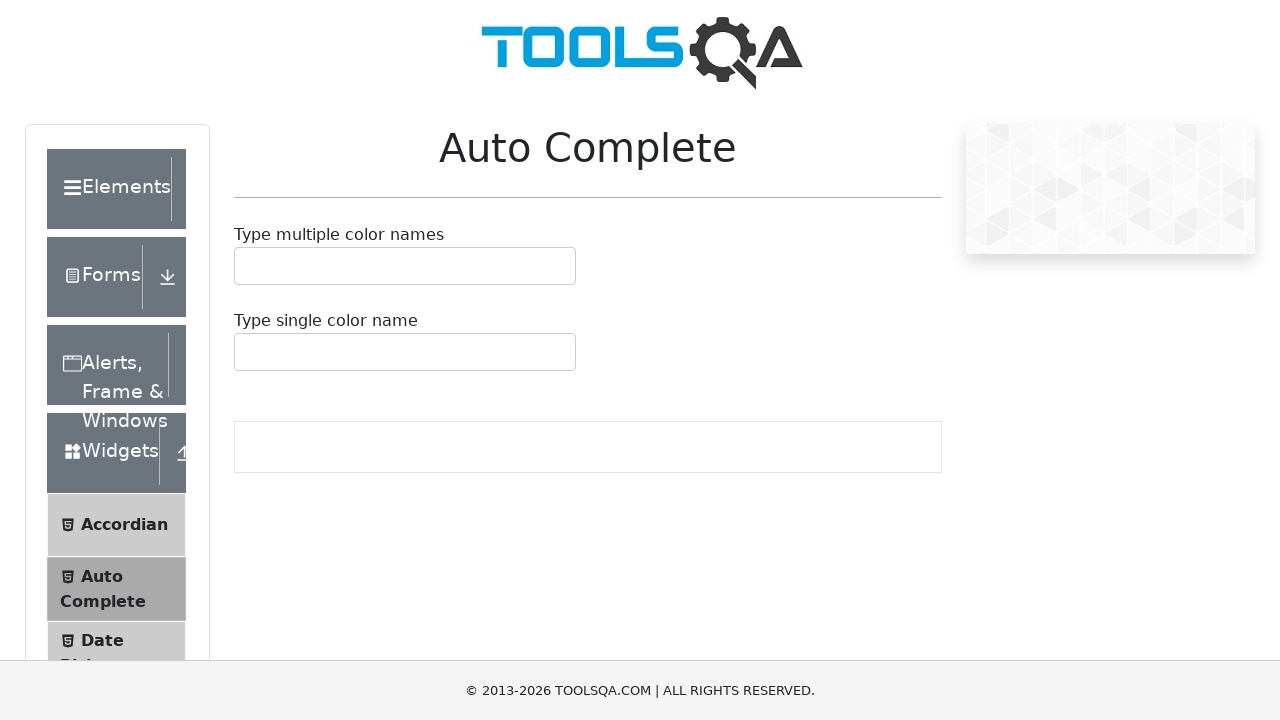

Navigated back to forms page for next iteration
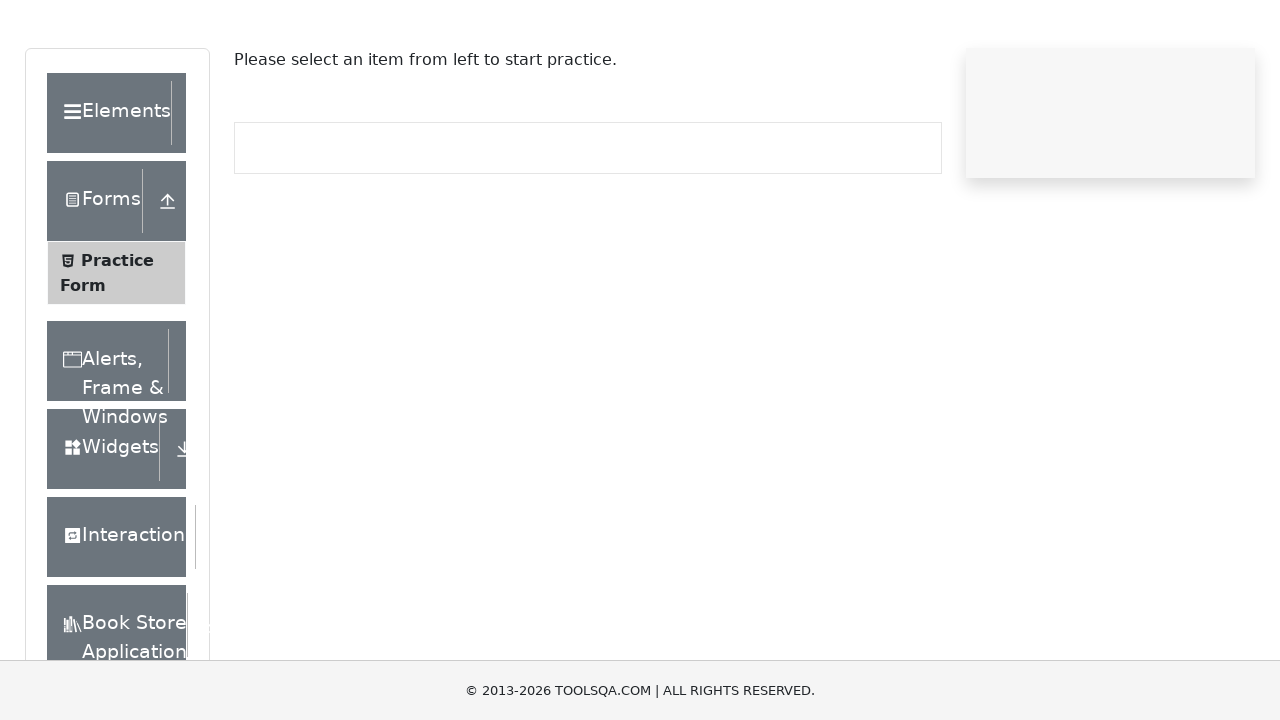

Clicked on Widgets section in left sidebar to expand it at (103, 525) on xpath=//*[text()='Widgets']
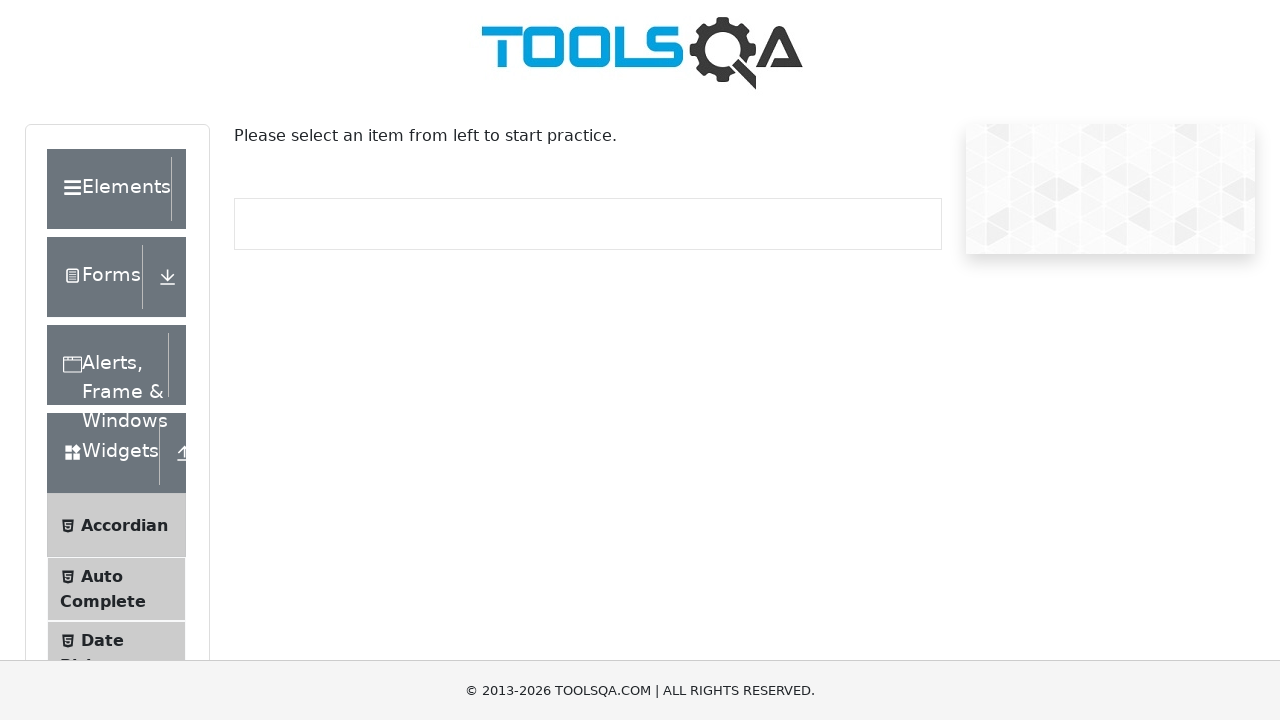

Clicked on 'Date Picker' menu item in Widgets section at (102, 640) on xpath=//span[text()='Date Picker']
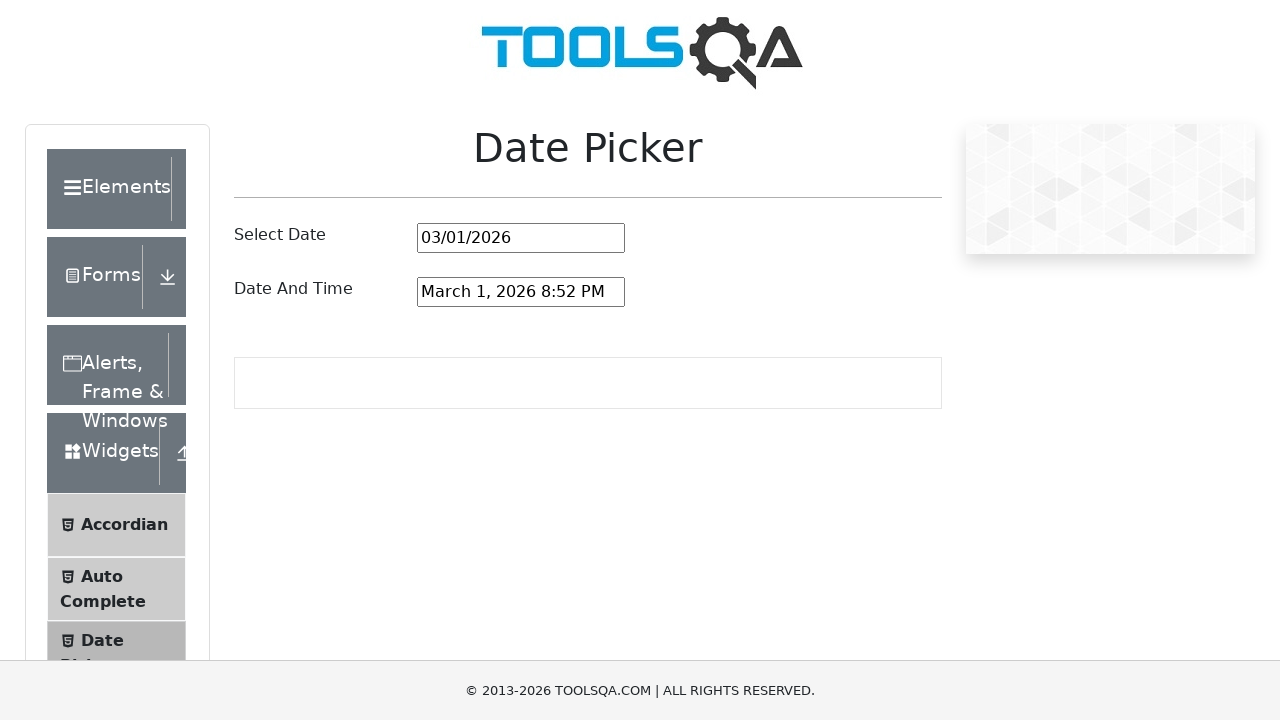

Page header loaded for 'Date Picker'
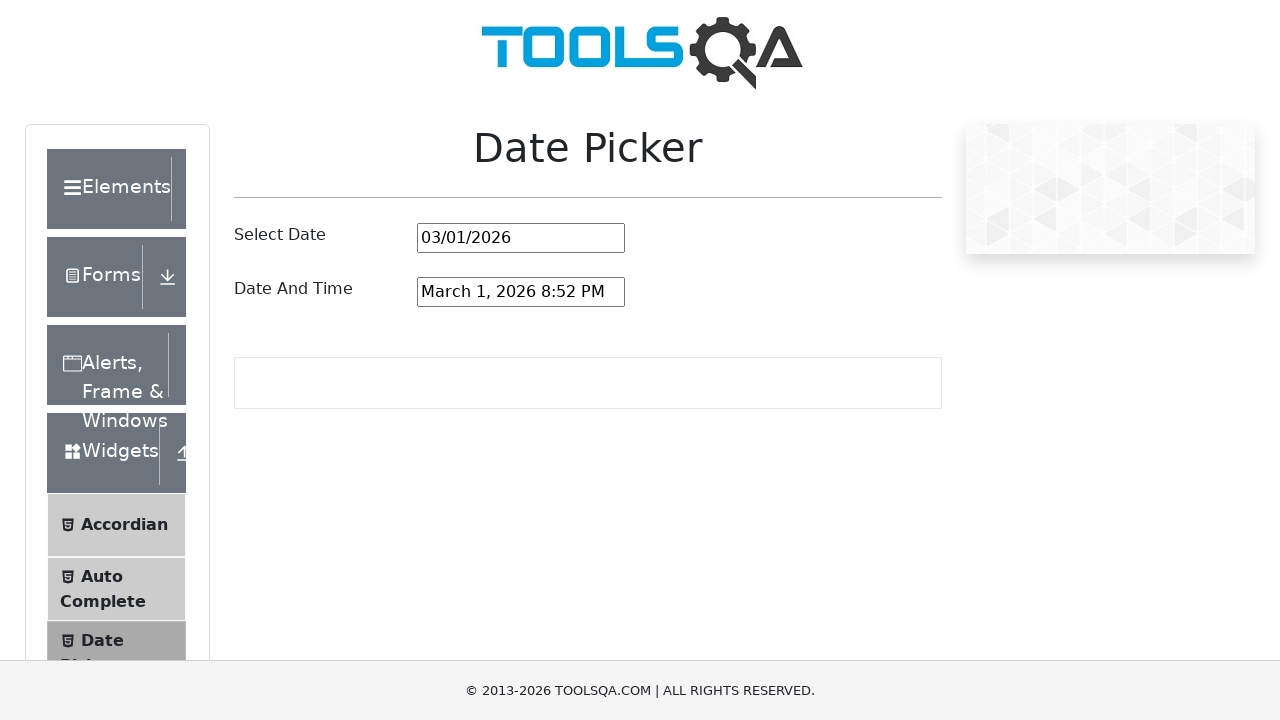

Verified that page header contains 'Date Picker'
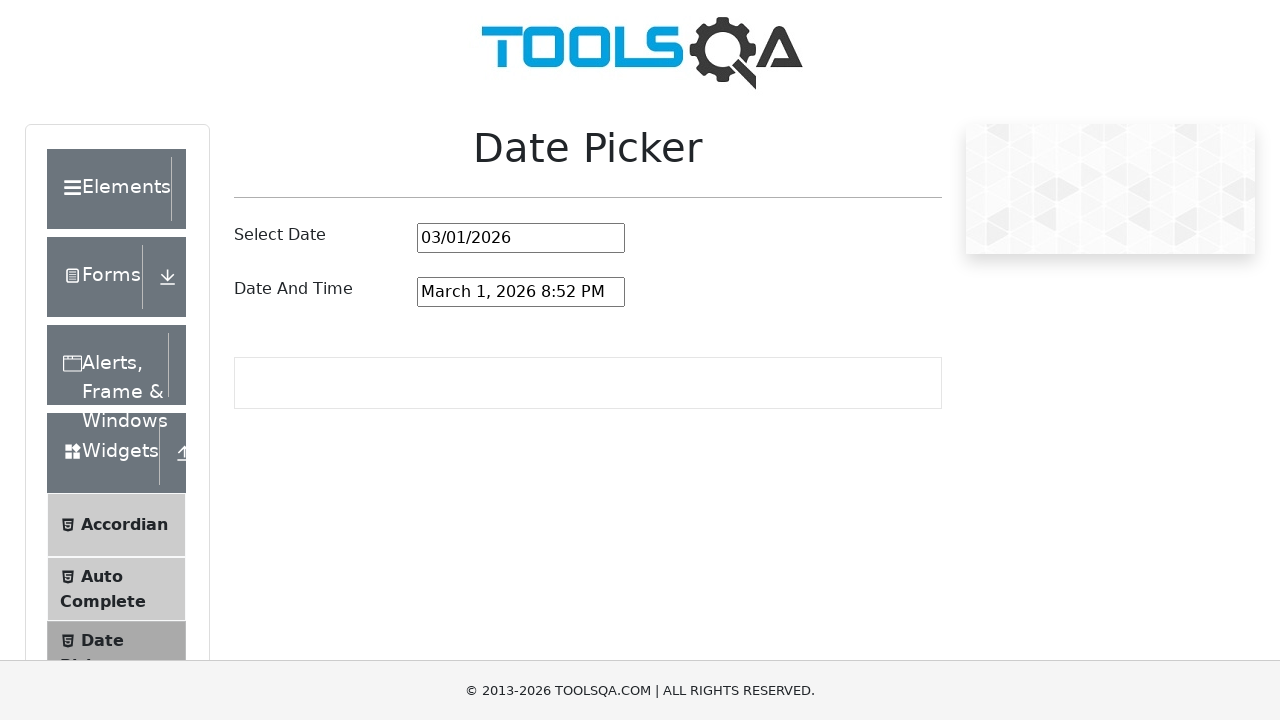

Navigated back to forms page for next iteration
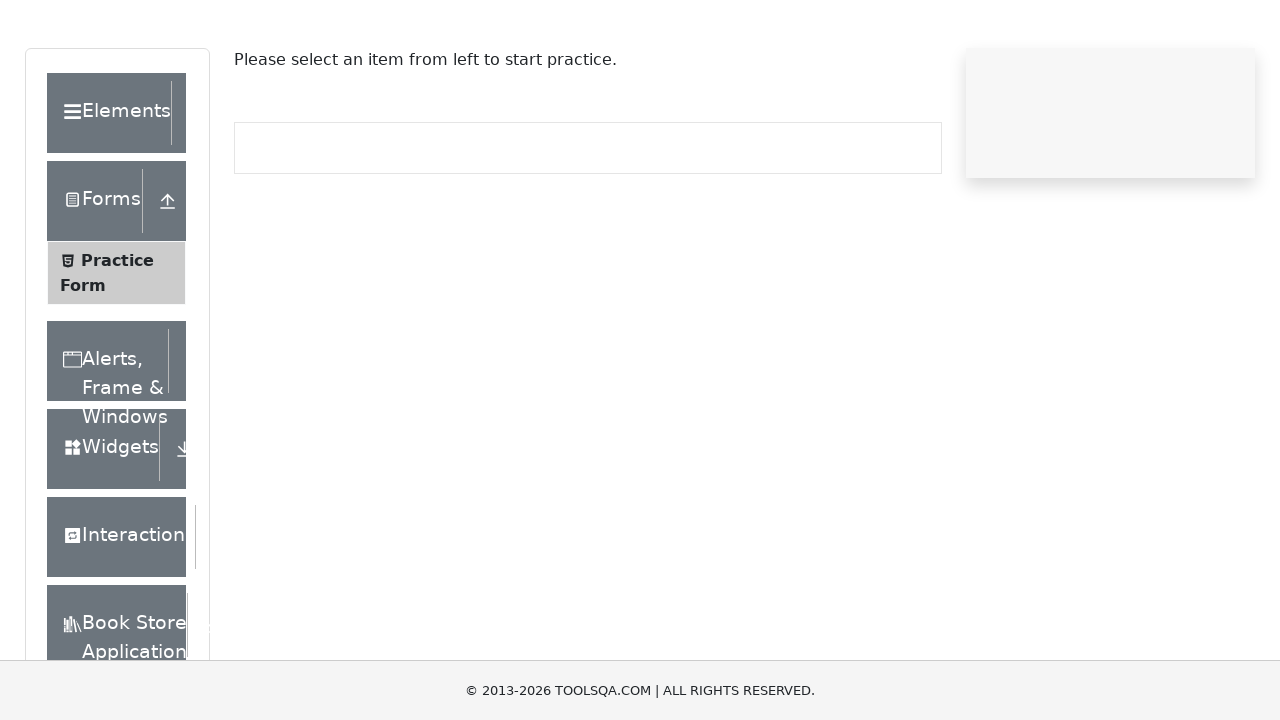

Clicked on Widgets section in left sidebar to expand it at (103, 525) on xpath=//*[text()='Widgets']
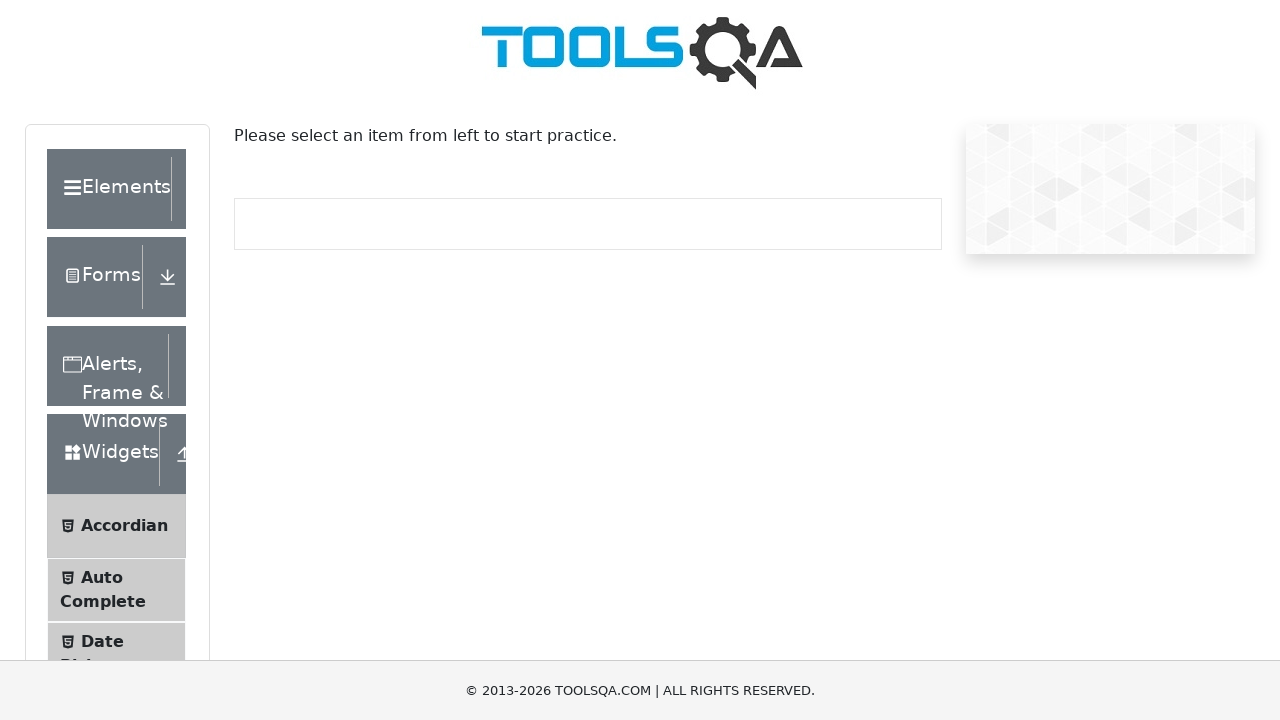

Clicked on 'Slider' menu item in Widgets section at (107, 360) on xpath=//span[text()='Slider']
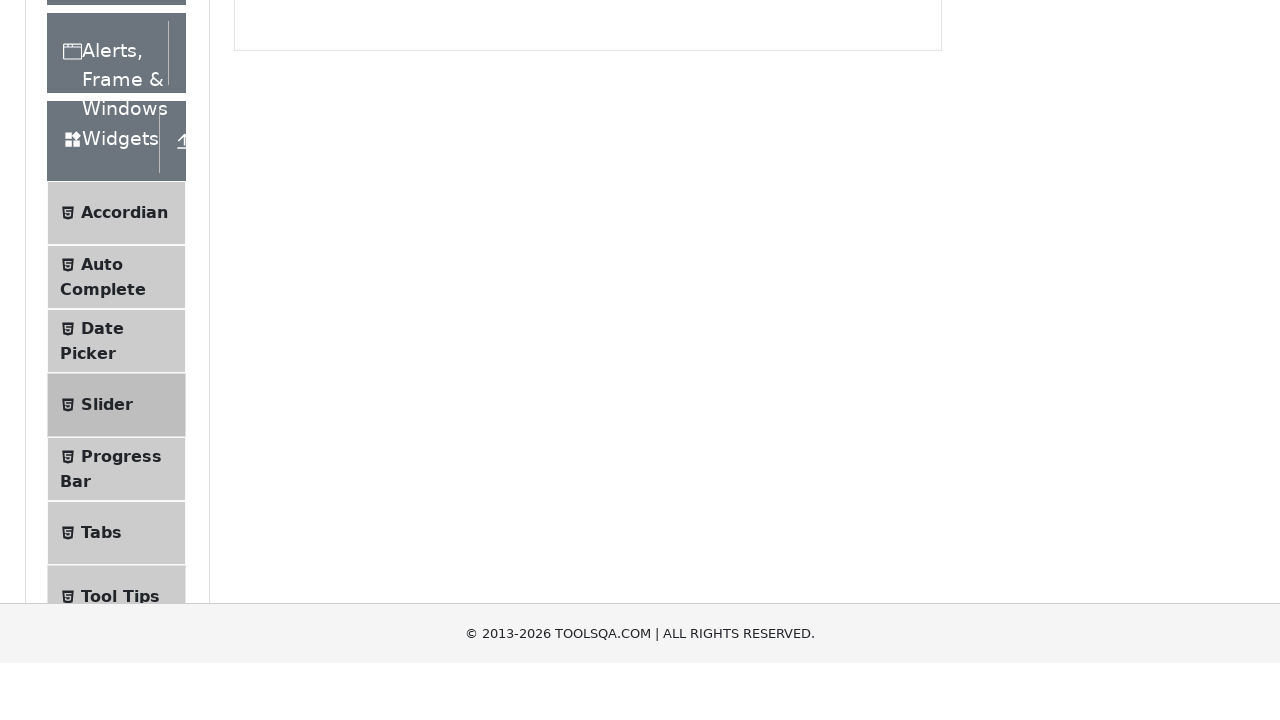

Page header loaded for 'Slider'
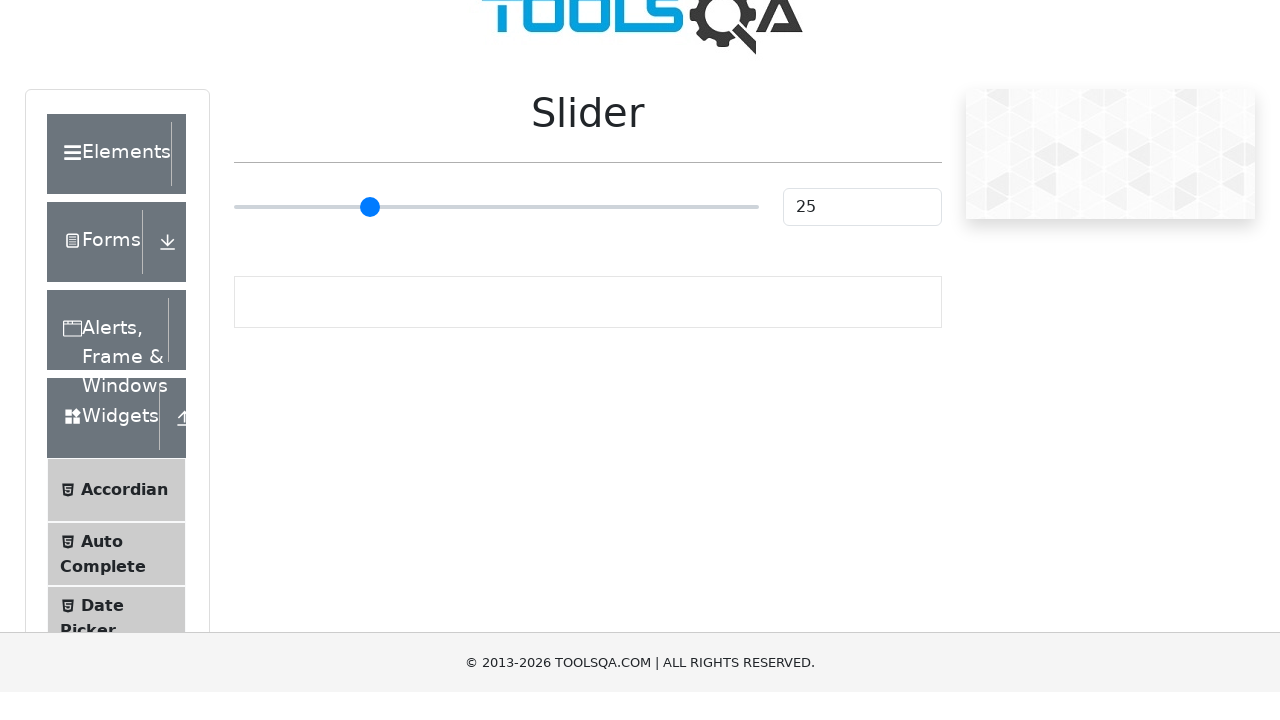

Verified that page header contains 'Slider'
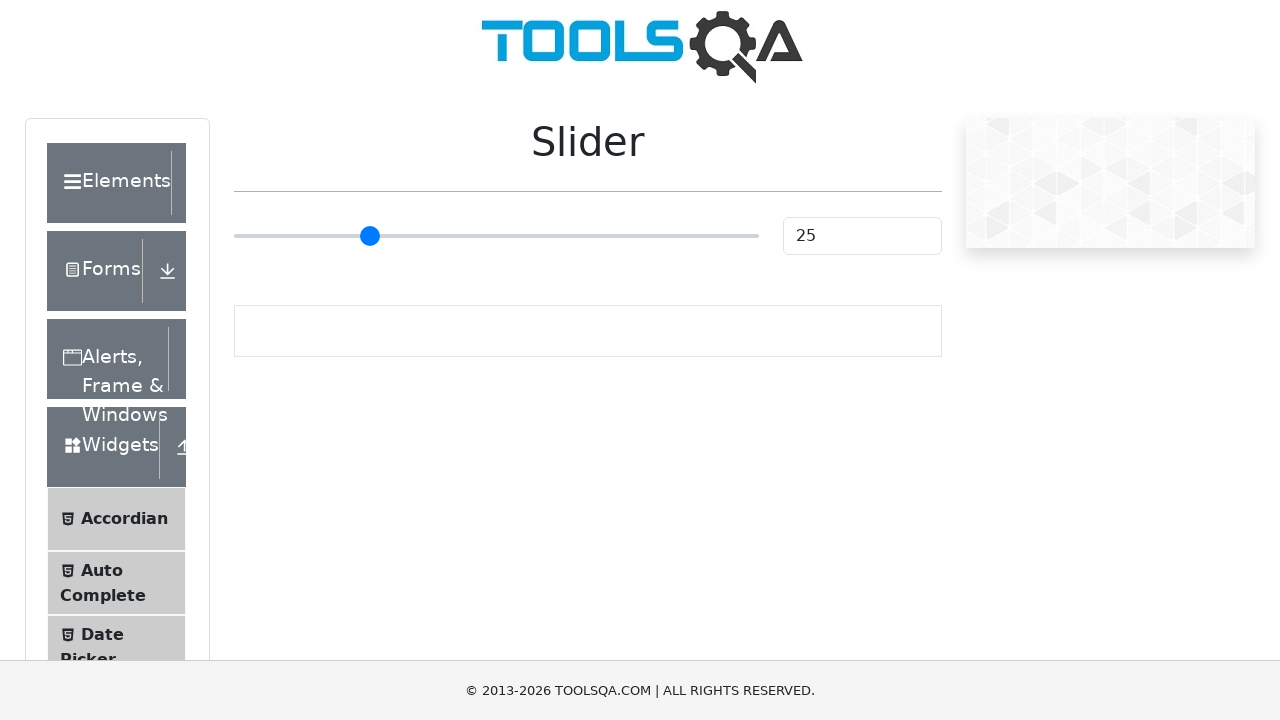

Navigated back to forms page for next iteration
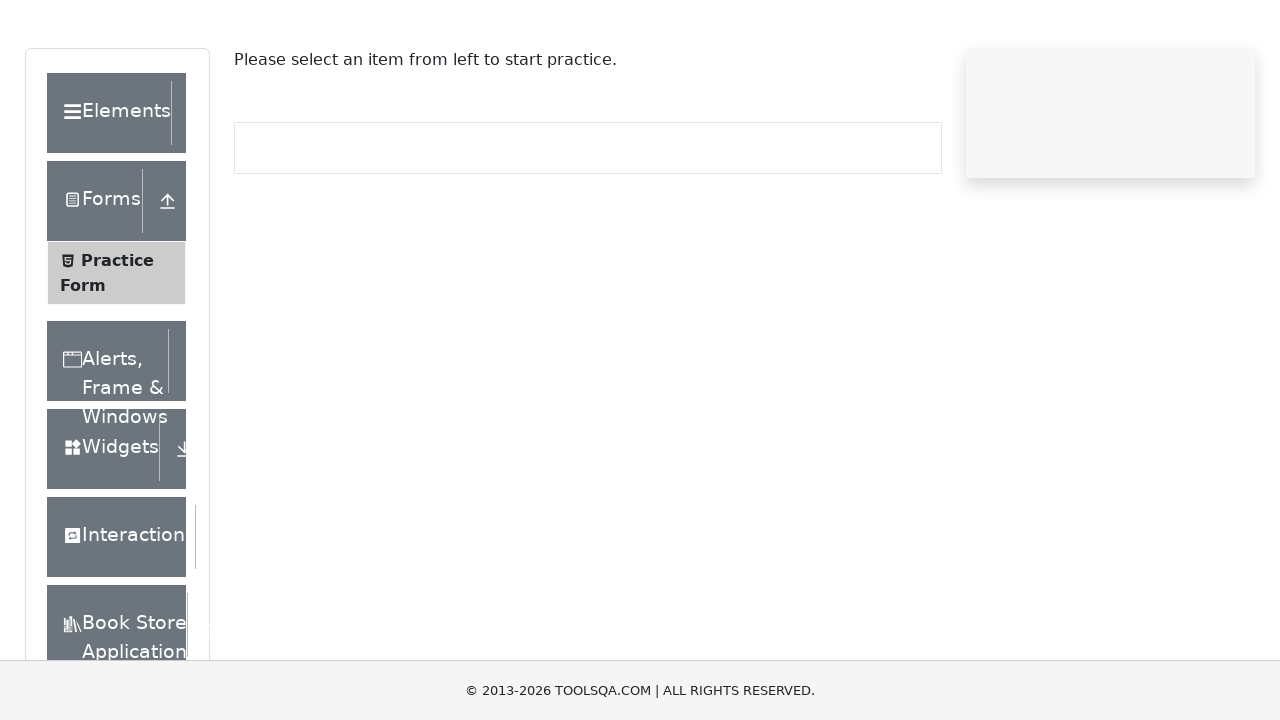

Clicked on Widgets section in left sidebar to expand it at (103, 525) on xpath=//*[text()='Widgets']
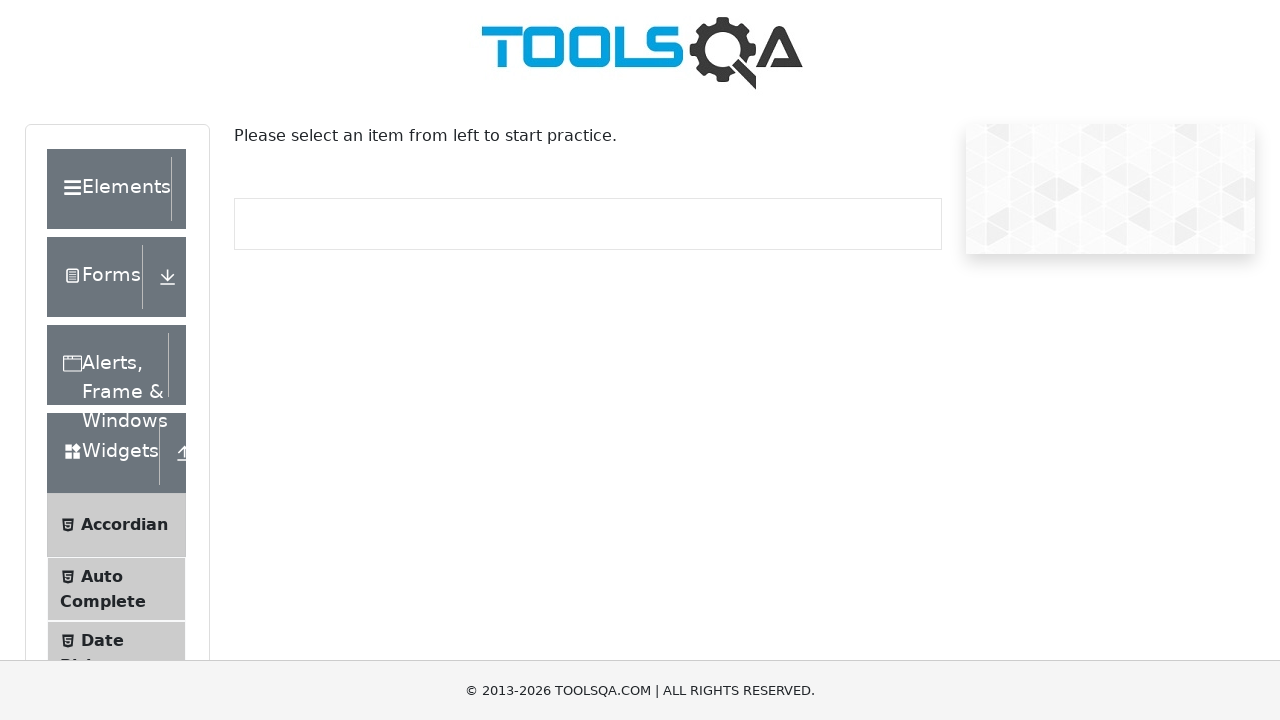

Clicked on 'Progress Bar' menu item in Widgets section at (121, 348) on xpath=//span[text()='Progress Bar']
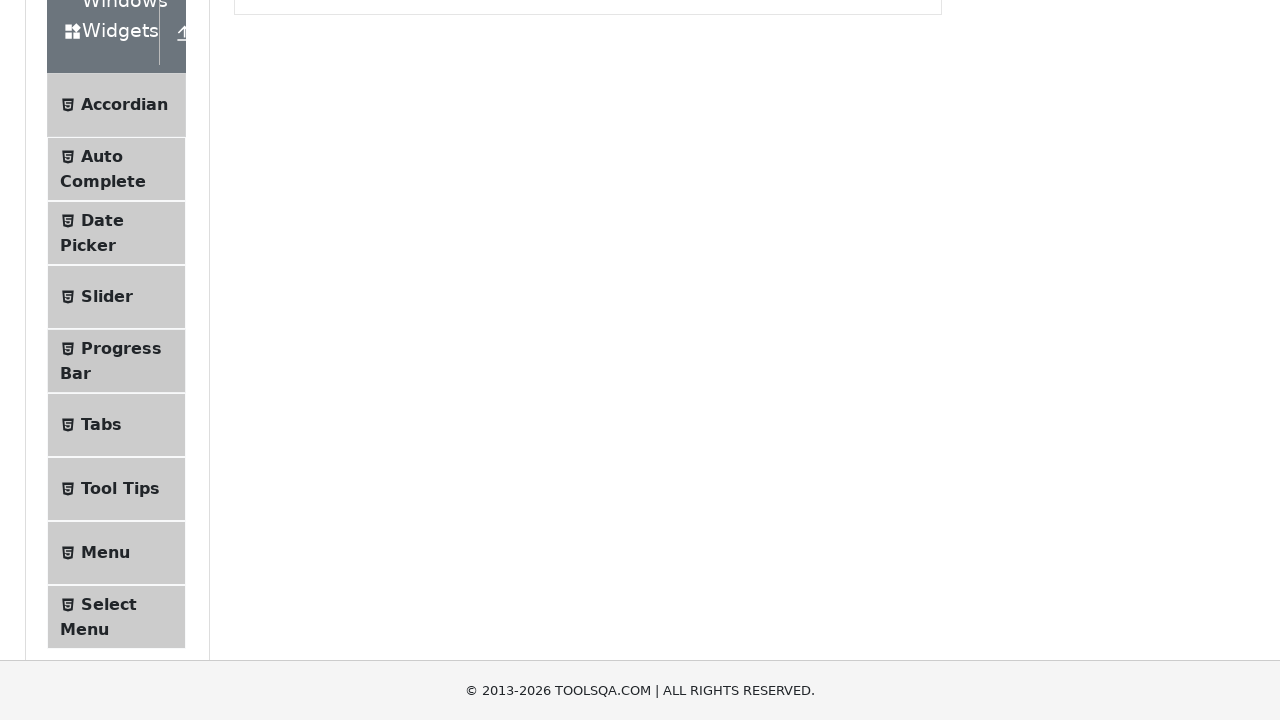

Page header loaded for 'Progress Bar'
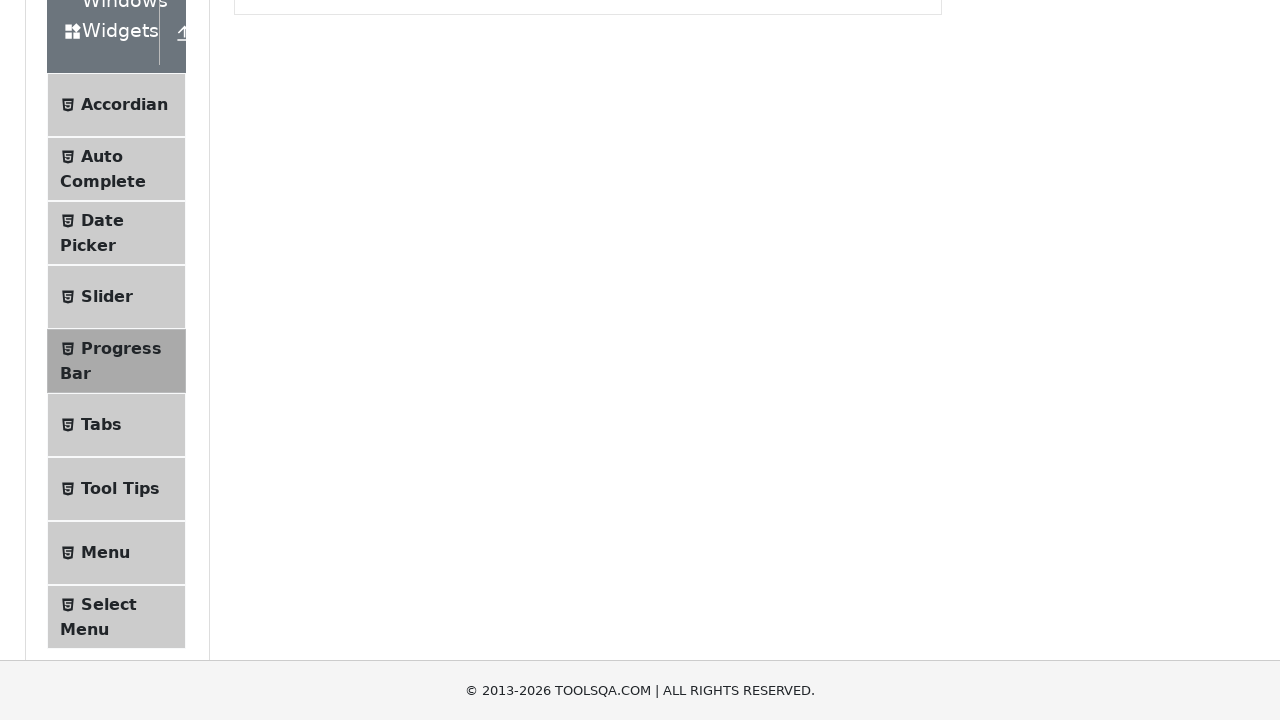

Verified that page header contains 'Progress Bar'
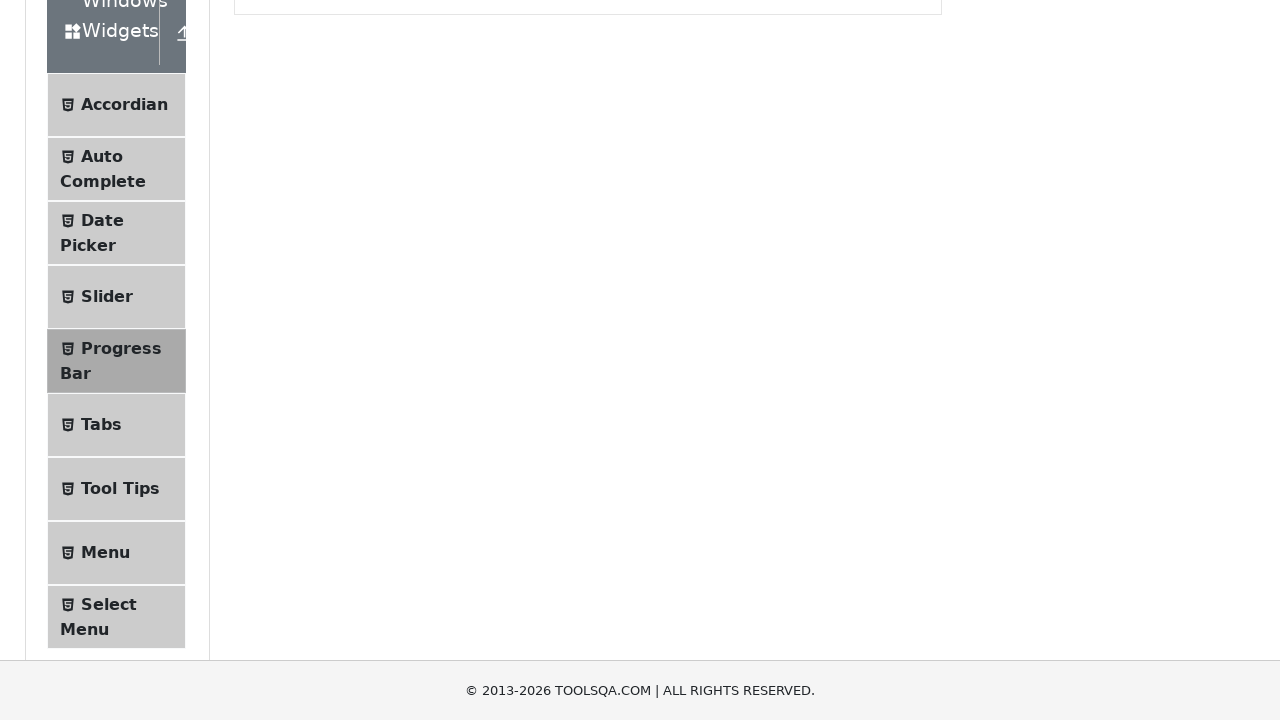

Navigated back to forms page for next iteration
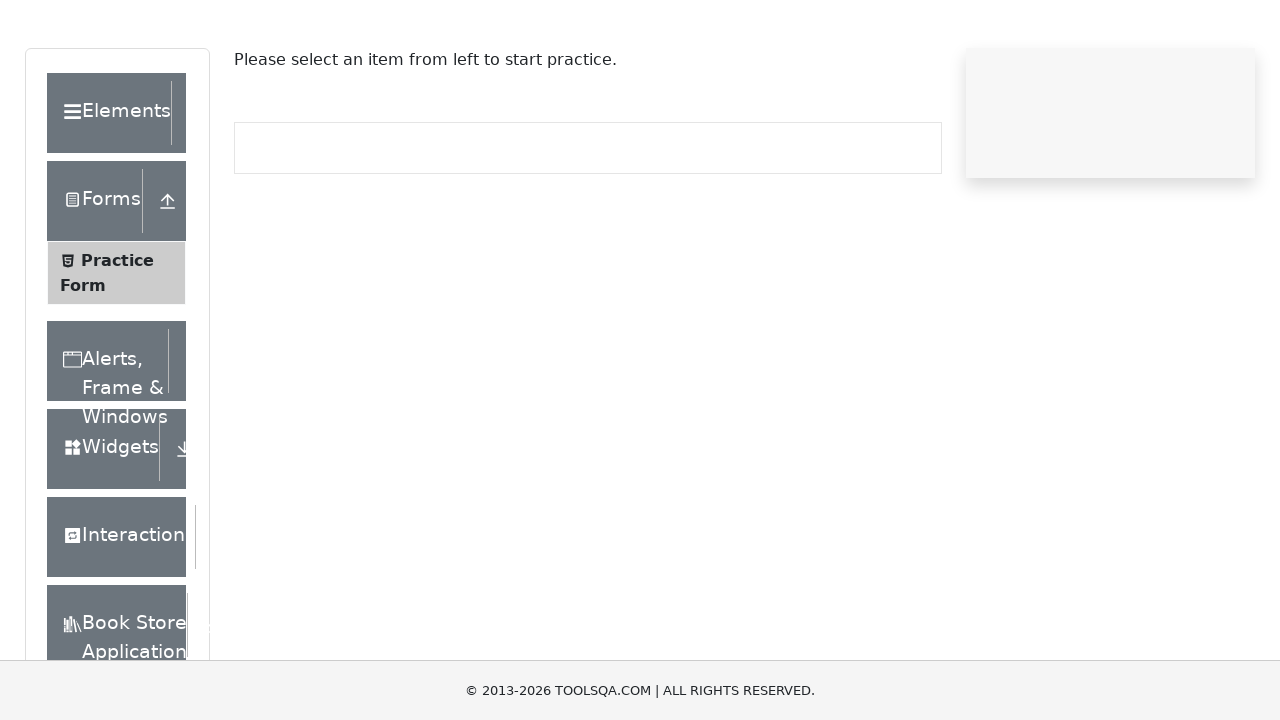

Clicked on Widgets section in left sidebar to expand it at (103, 525) on xpath=//*[text()='Widgets']
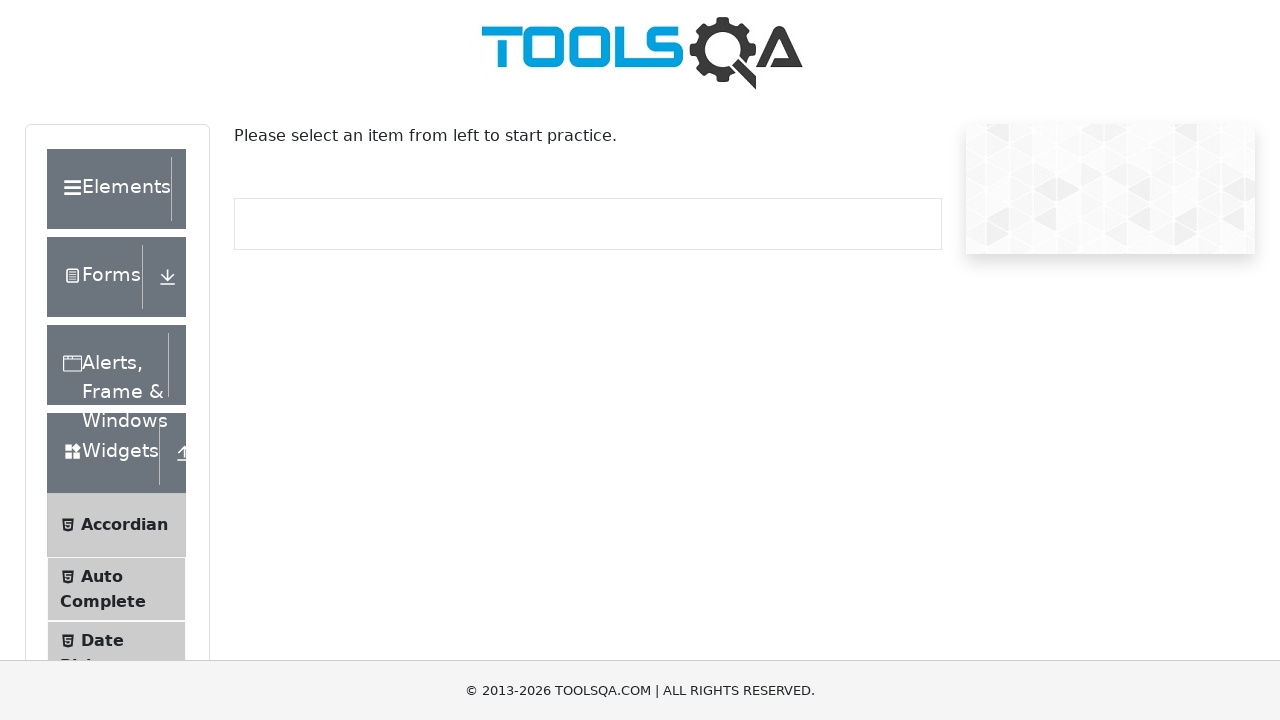

Clicked on 'Tabs' menu item in Widgets section at (101, 361) on xpath=//span[text()='Tabs']
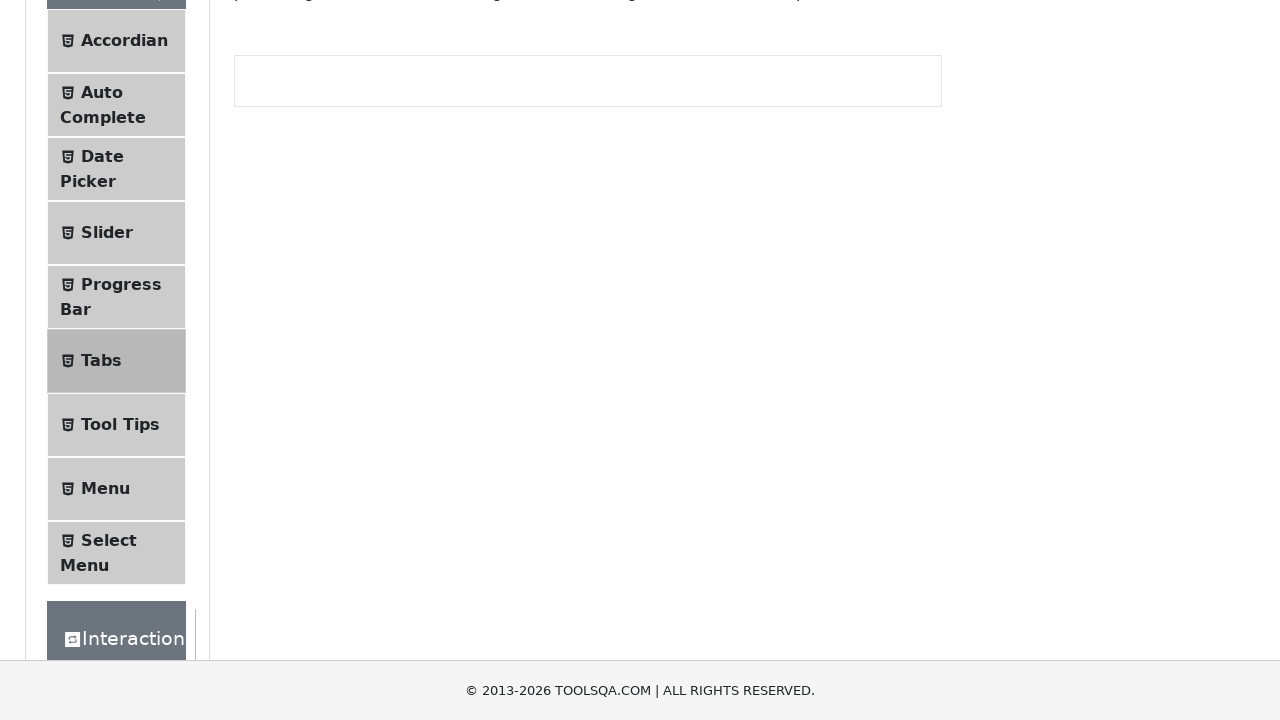

Page header loaded for 'Tabs'
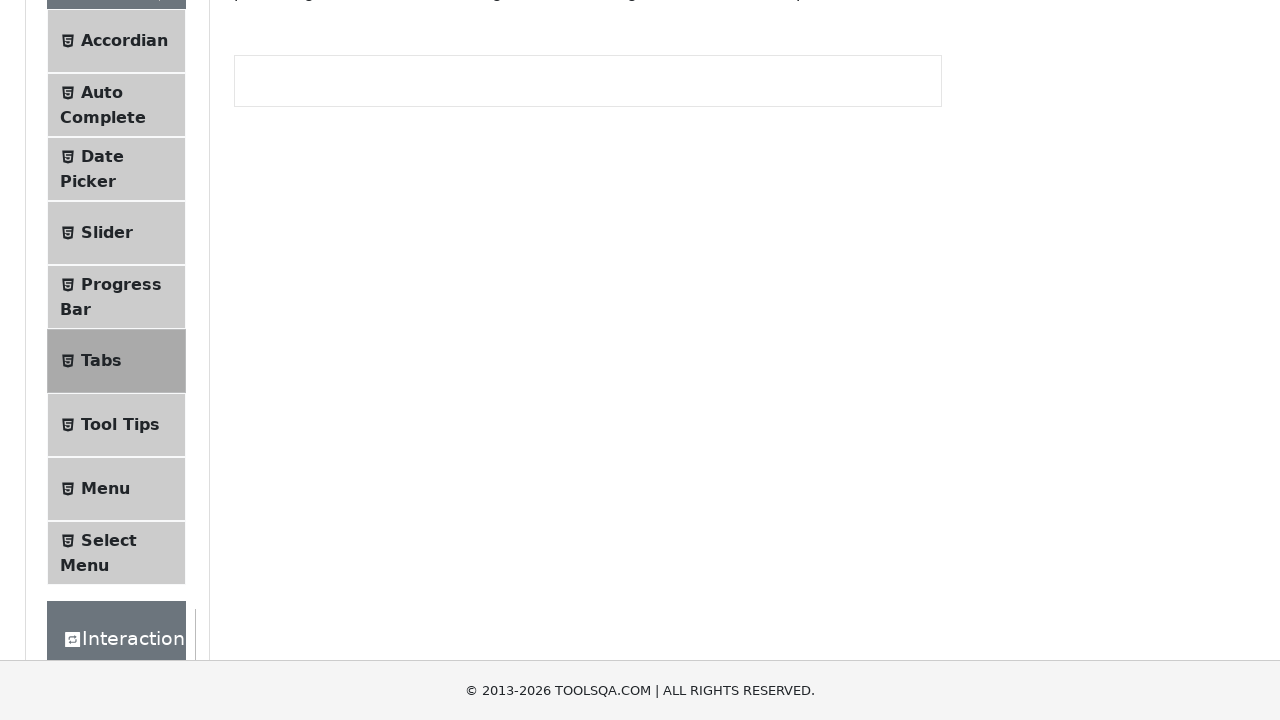

Verified that page header contains 'Tabs'
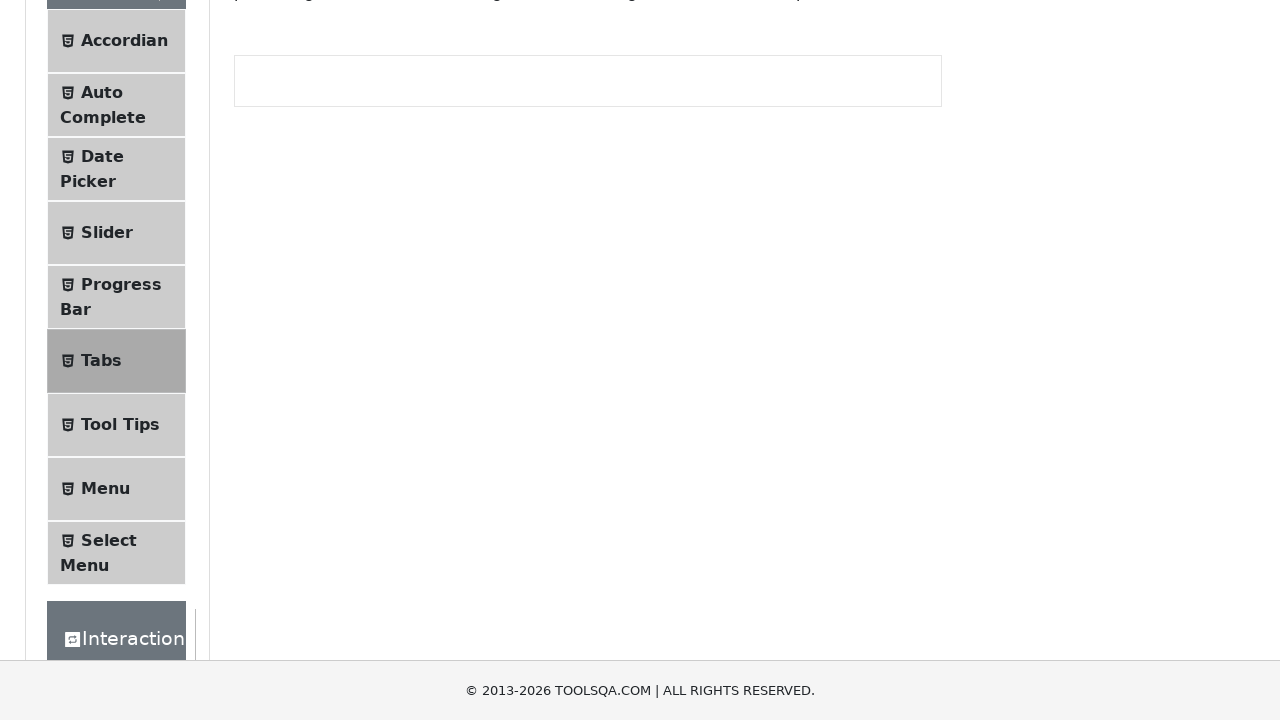

Navigated back to forms page for next iteration
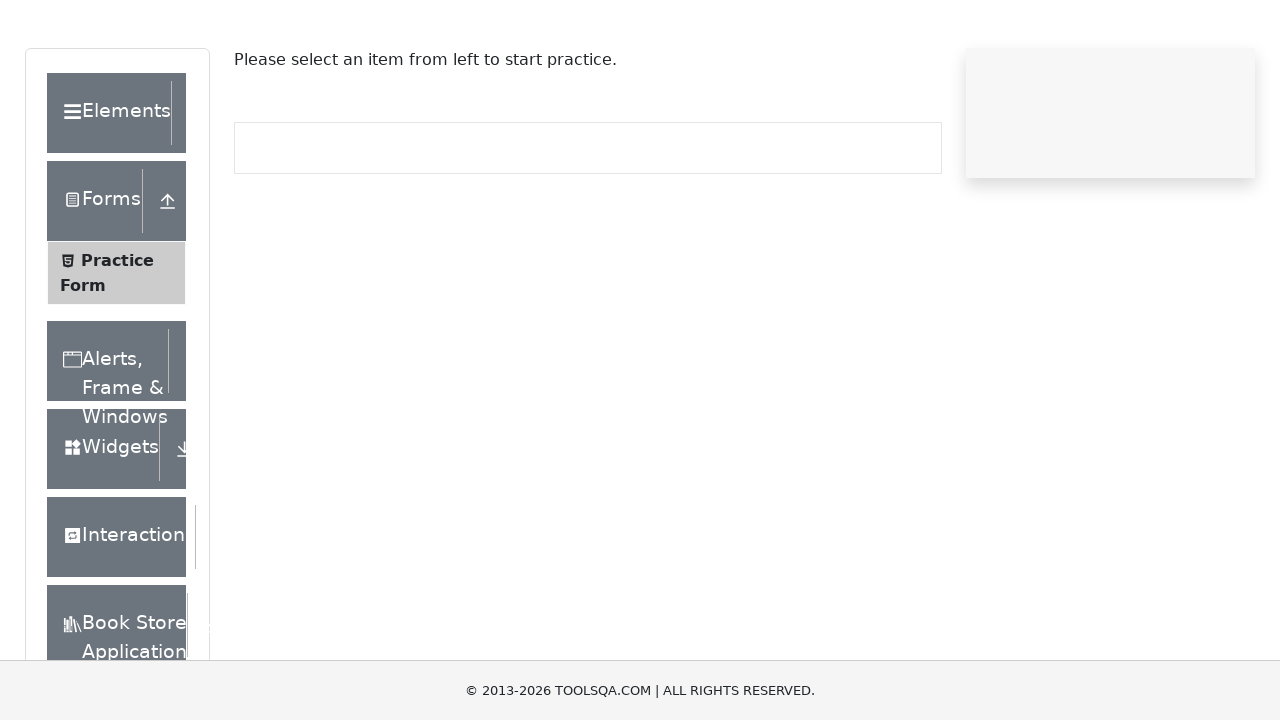

Clicked on Widgets section in left sidebar to expand it at (103, 525) on xpath=//*[text()='Widgets']
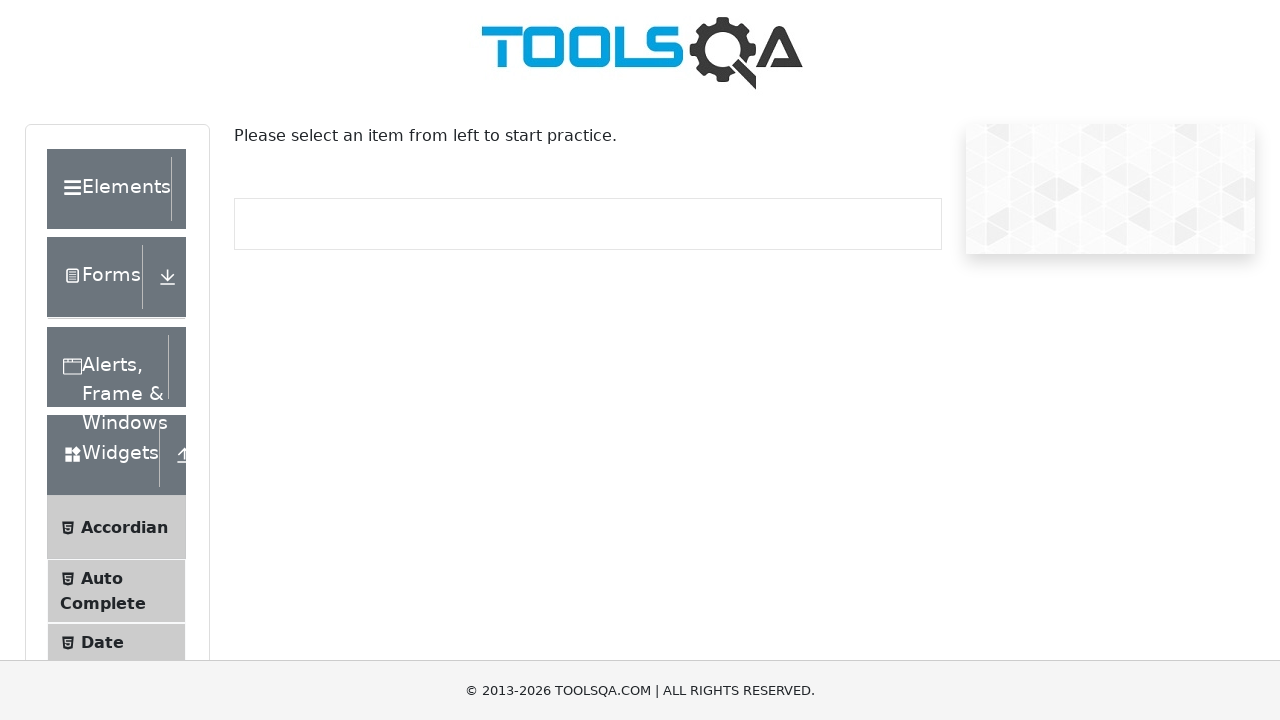

Clicked on 'Tool Tips' menu item in Widgets section at (120, 361) on xpath=//span[text()='Tool Tips']
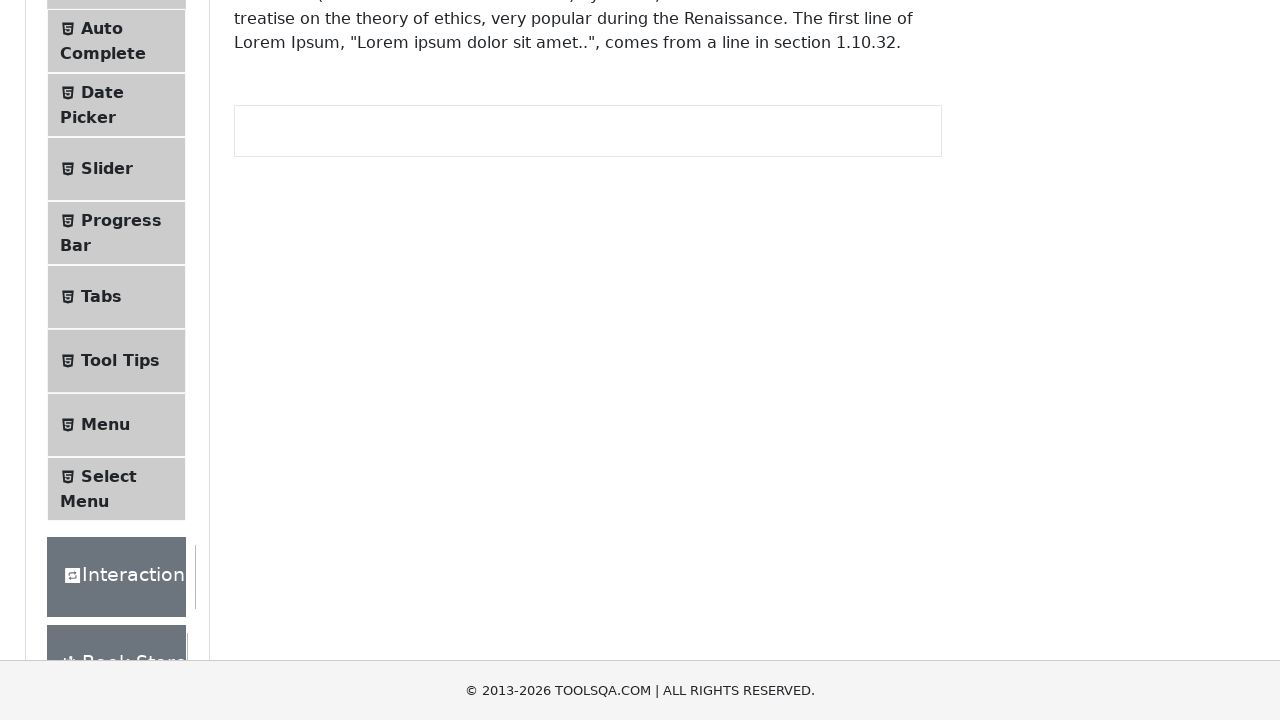

Page header loaded for 'Tool Tips'
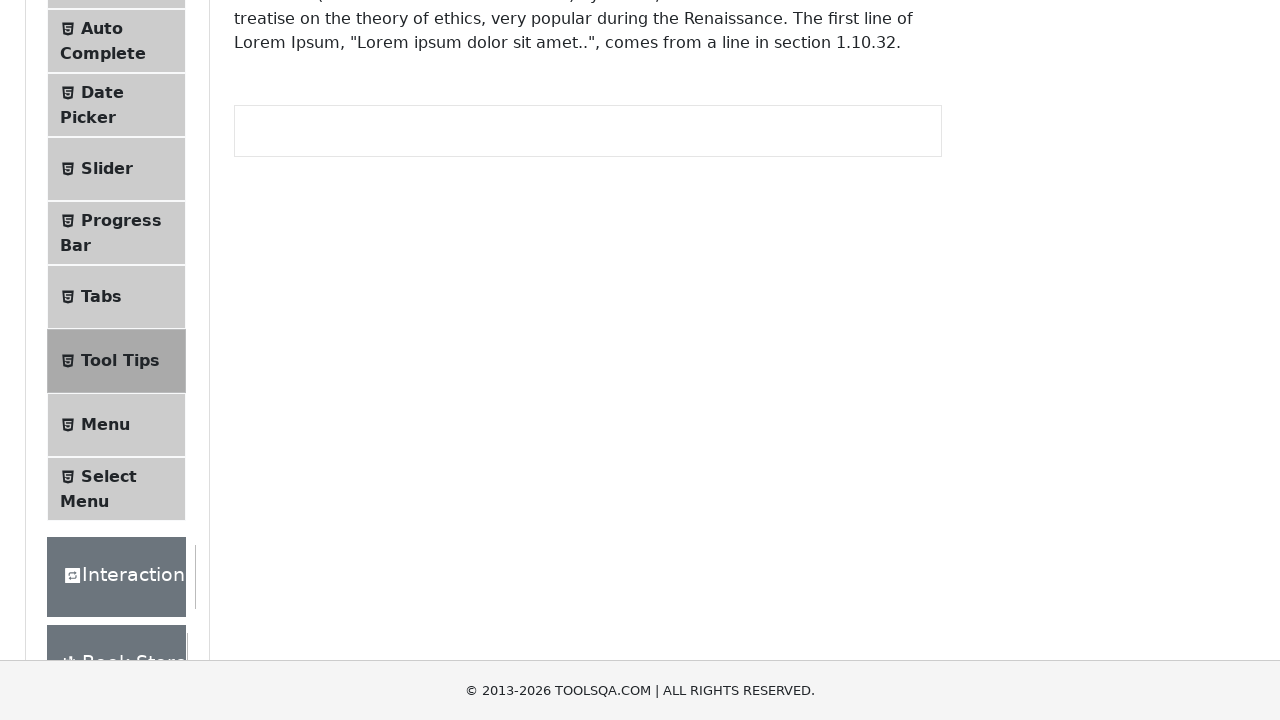

Verified that page header contains 'Tool Tips'
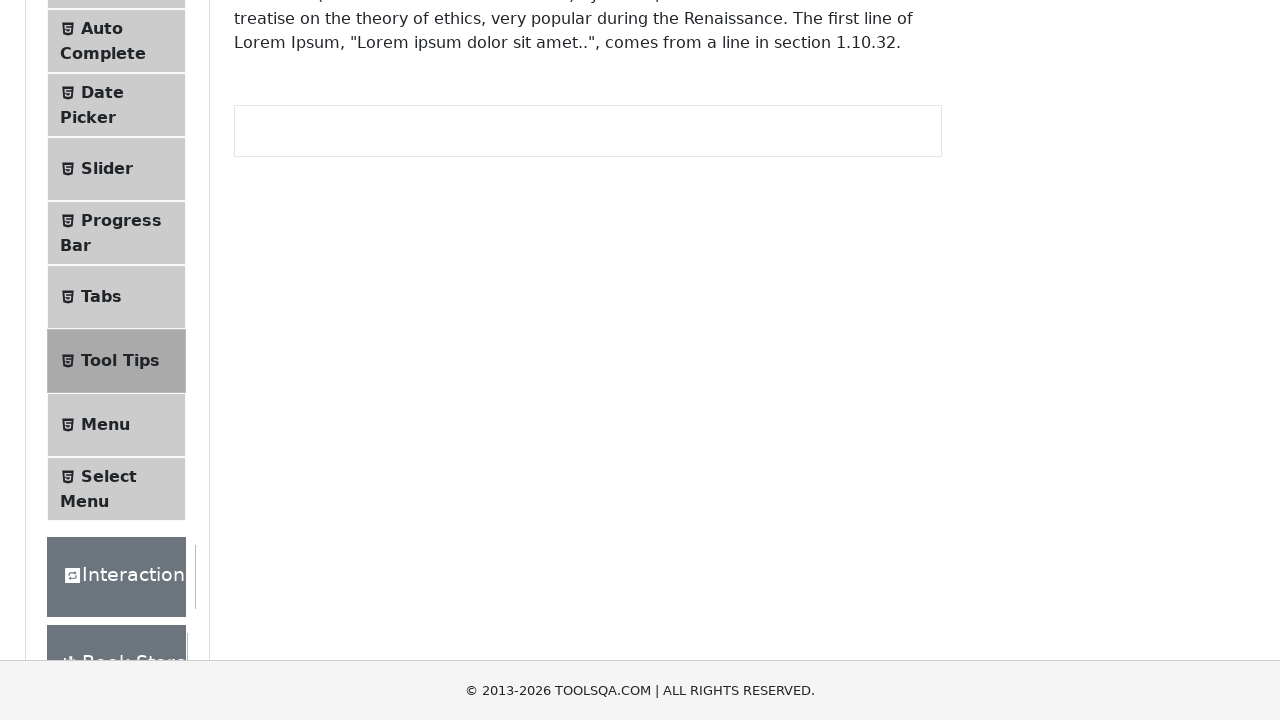

Navigated back to forms page for next iteration
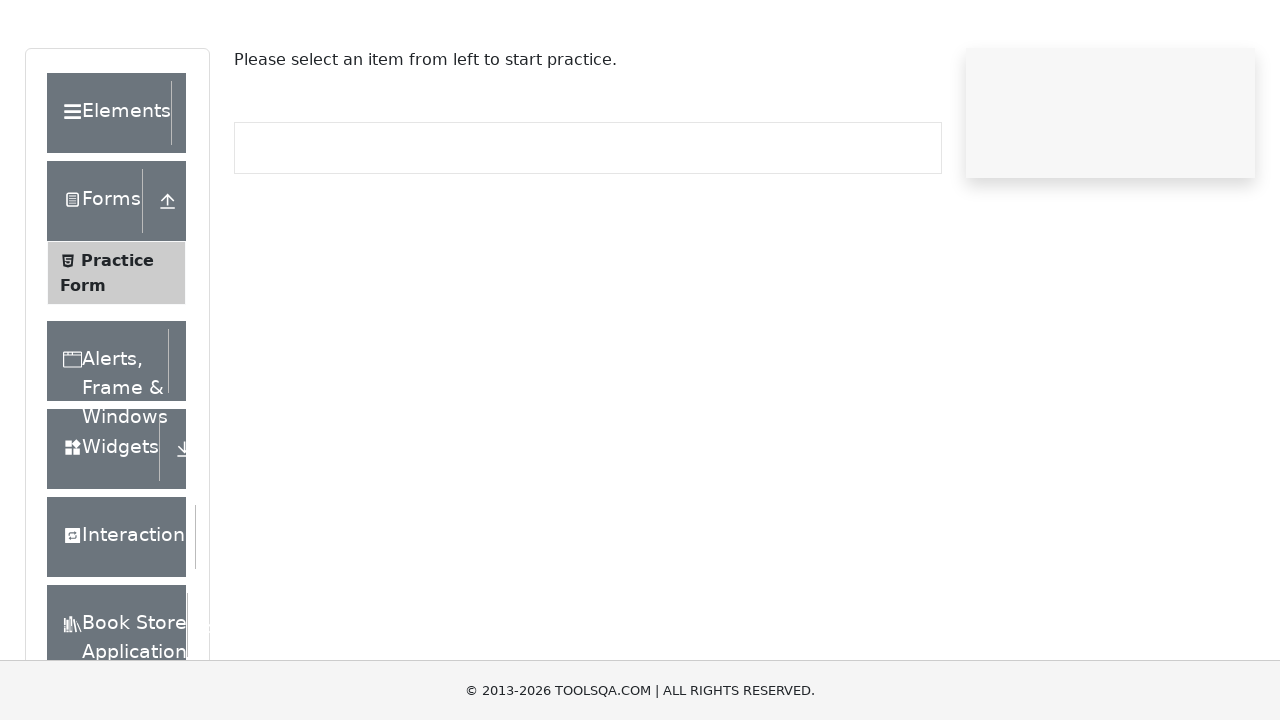

Clicked on Widgets section in left sidebar to expand it at (103, 525) on xpath=//*[text()='Widgets']
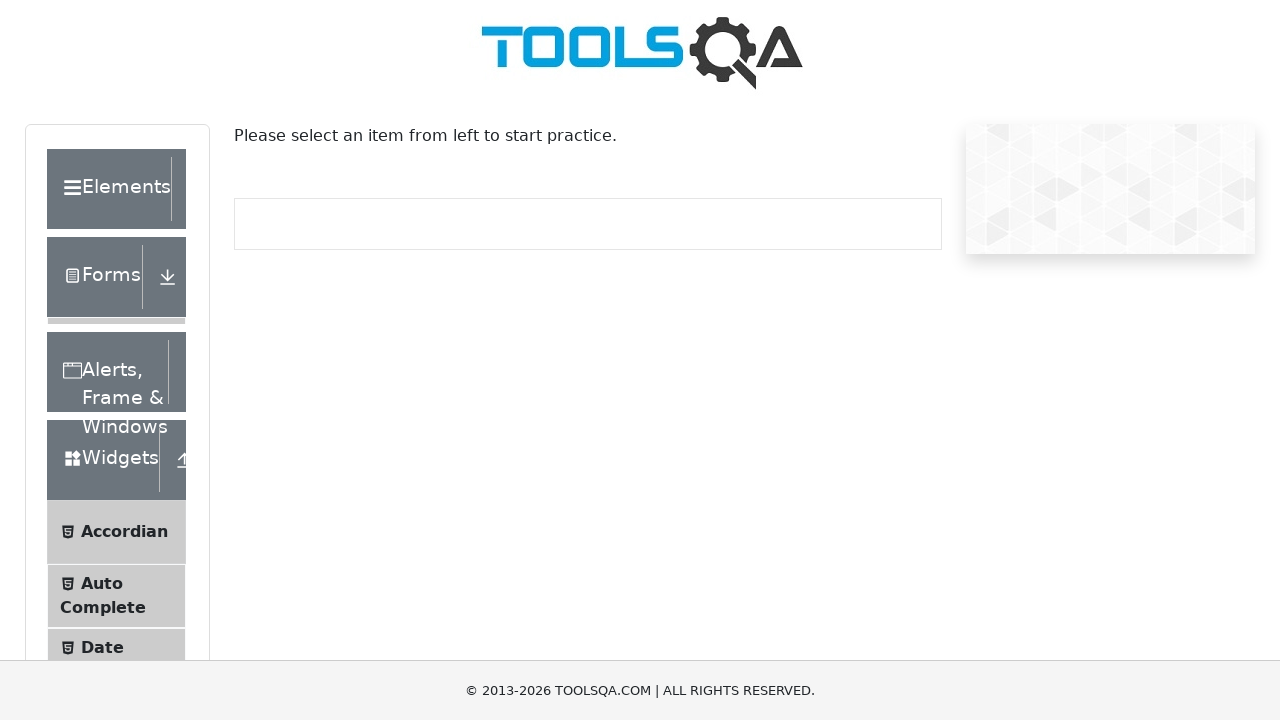

Clicked on 'Menu' menu item in Widgets section at (105, 361) on xpath=//span[text()='Menu']
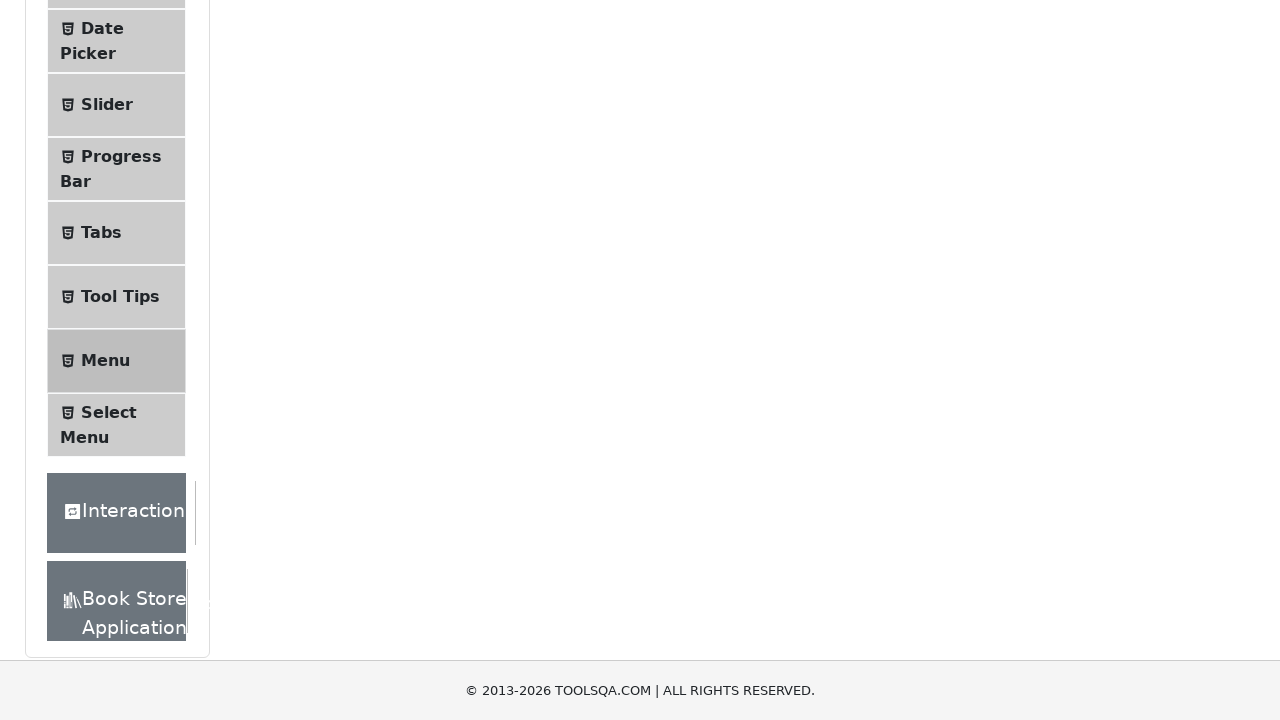

Page header loaded for 'Menu'
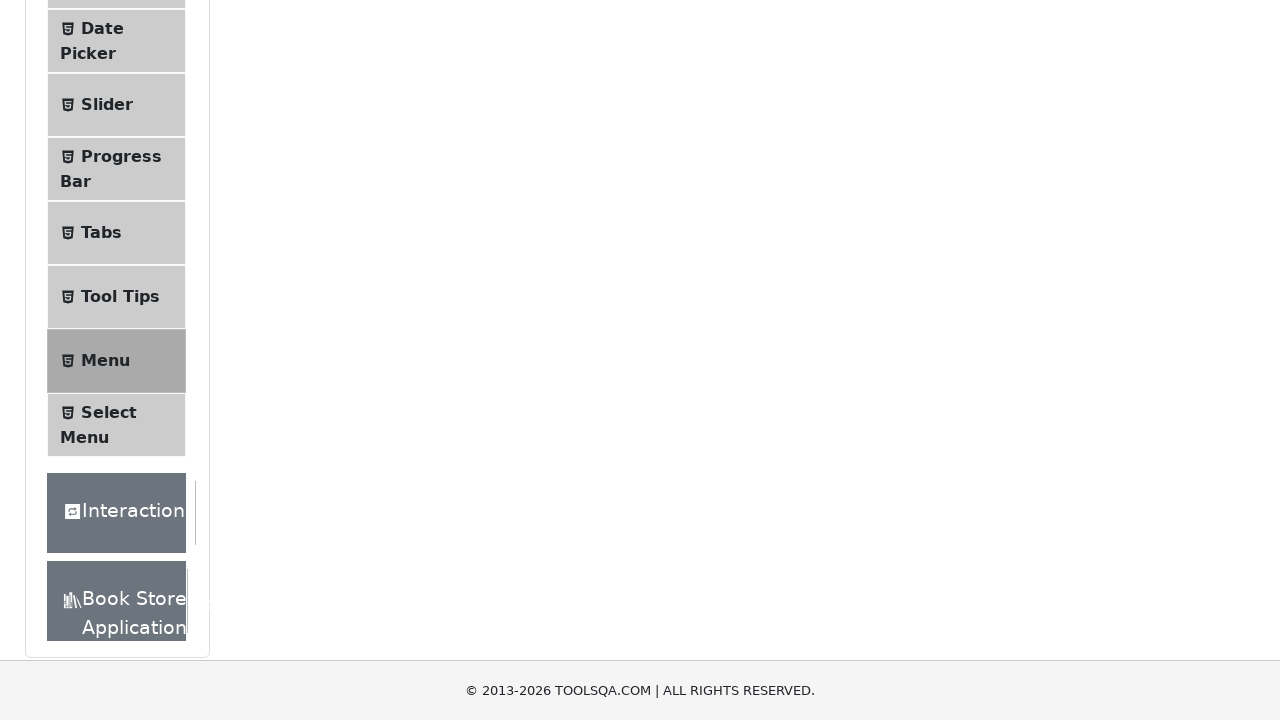

Verified that page header contains 'Menu'
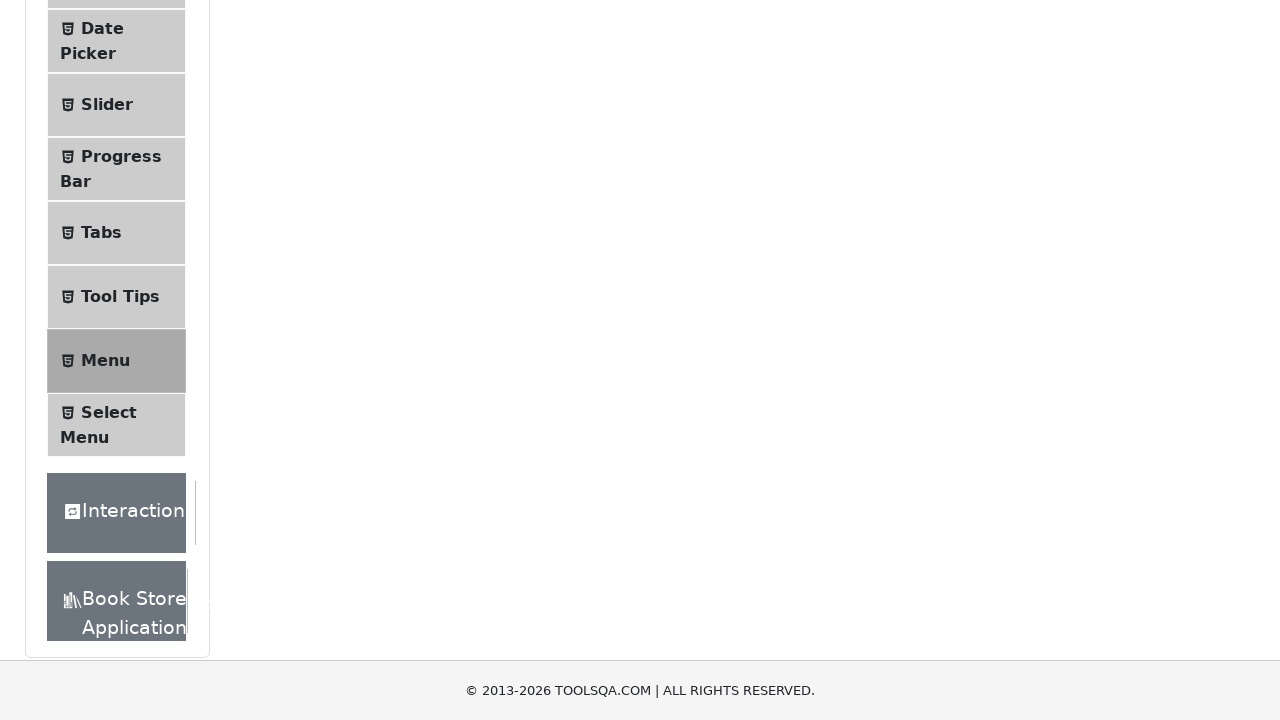

Navigated back to forms page for next iteration
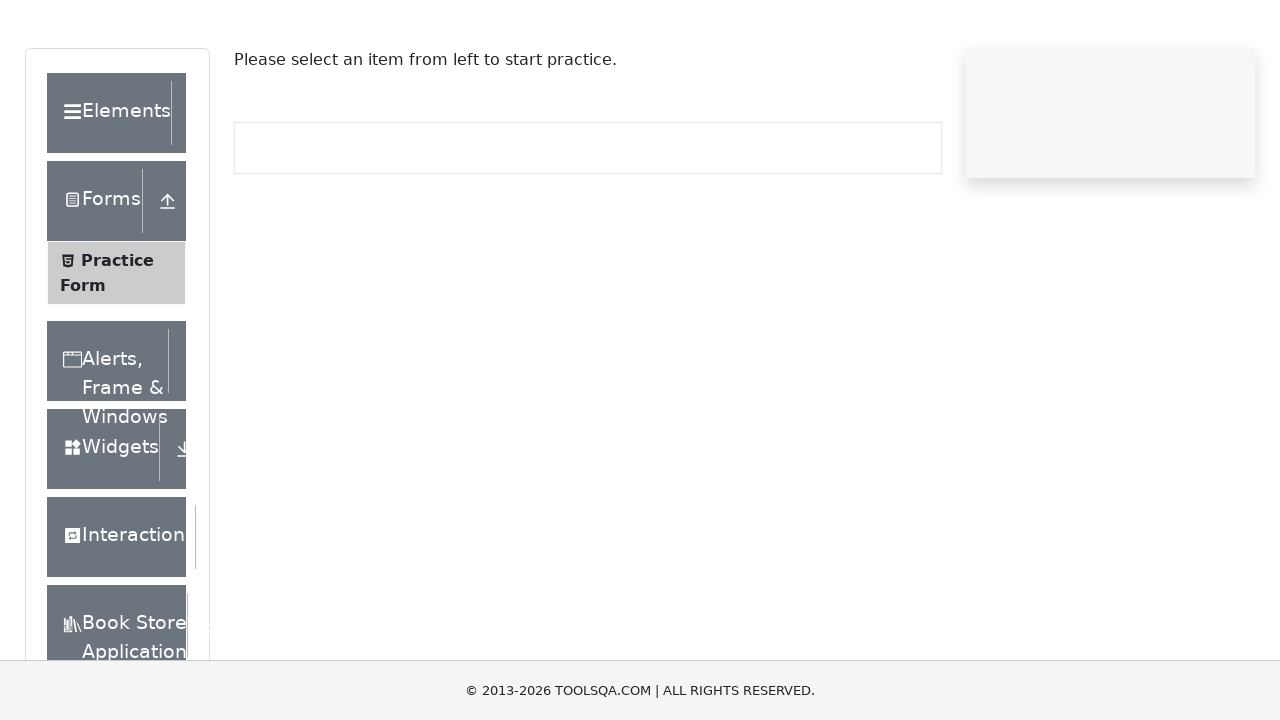

Clicked on Widgets section in left sidebar to expand it at (103, 525) on xpath=//*[text()='Widgets']
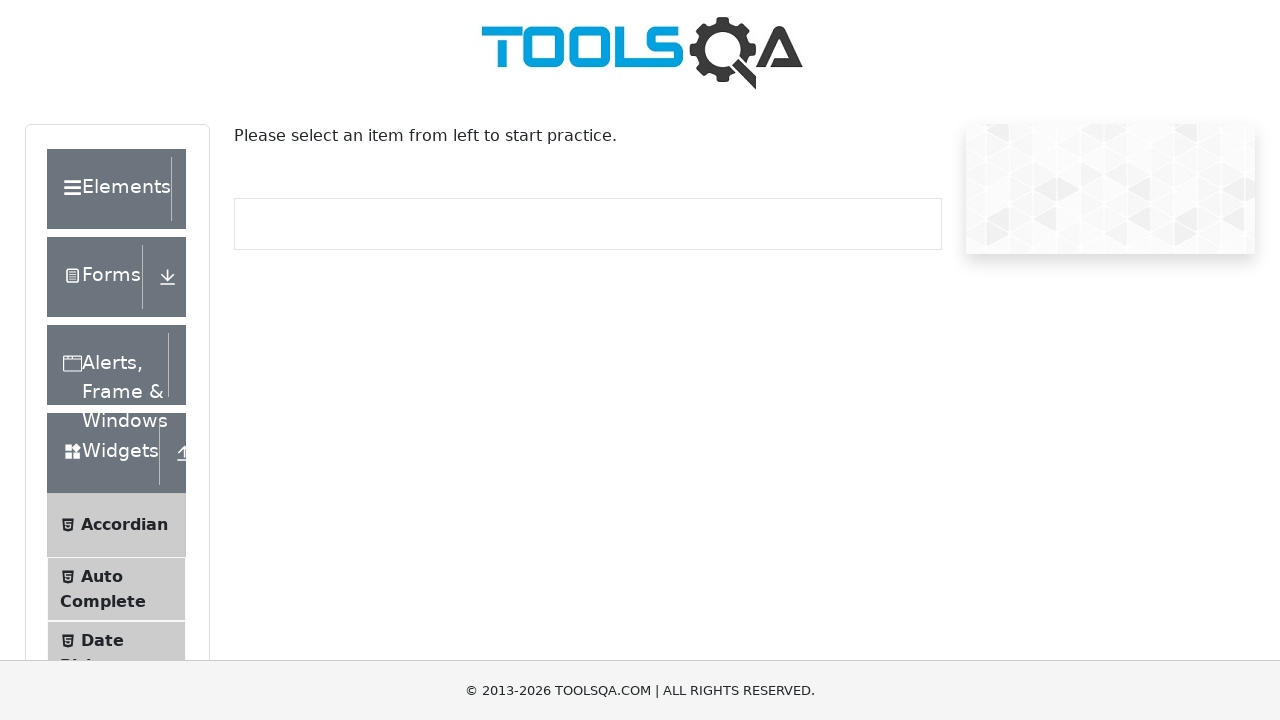

Clicked on 'Select Menu' menu item in Widgets section at (109, 374) on xpath=//span[text()='Select Menu']
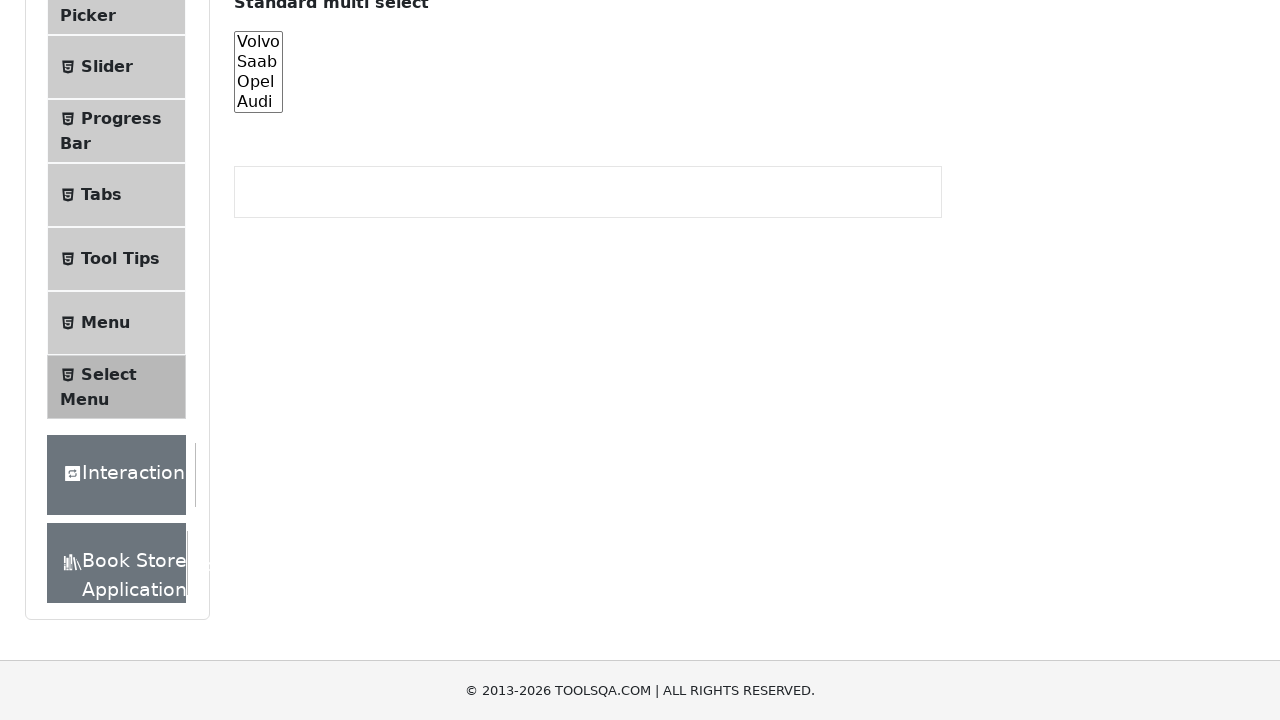

Page header loaded for 'Select Menu'
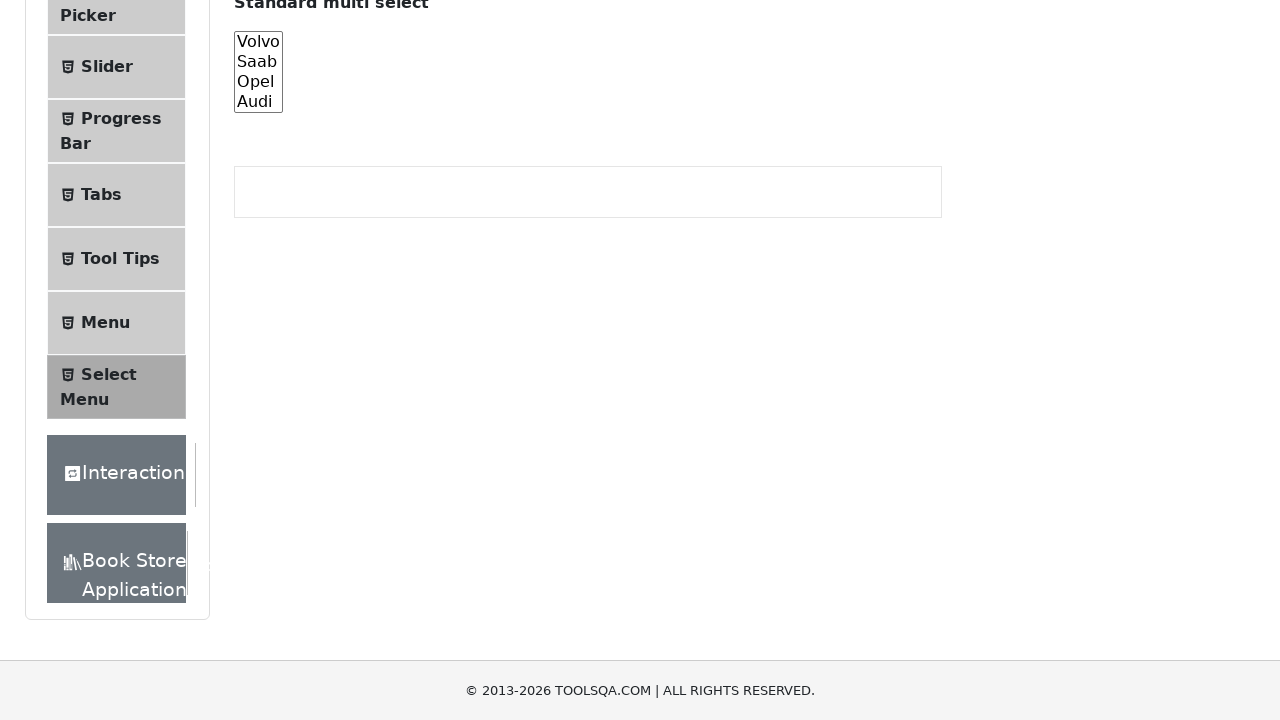

Verified that page header contains 'Select Menu'
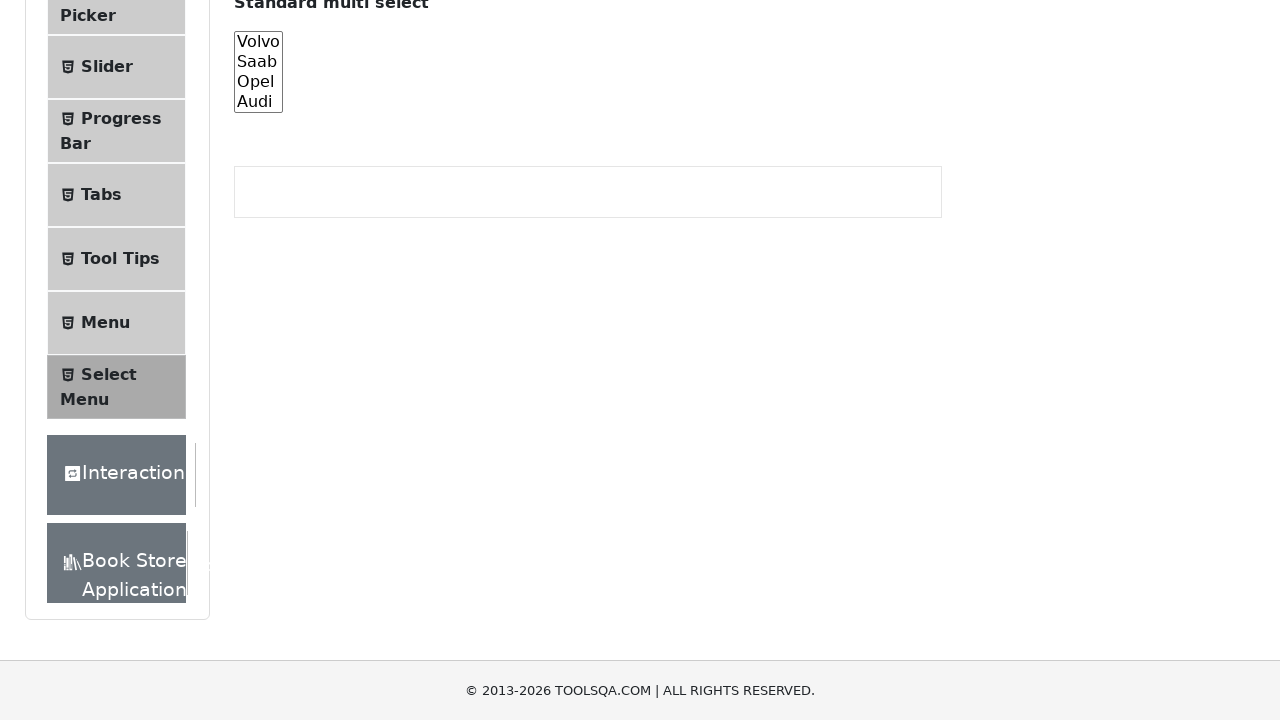

Navigated back to forms page for next iteration
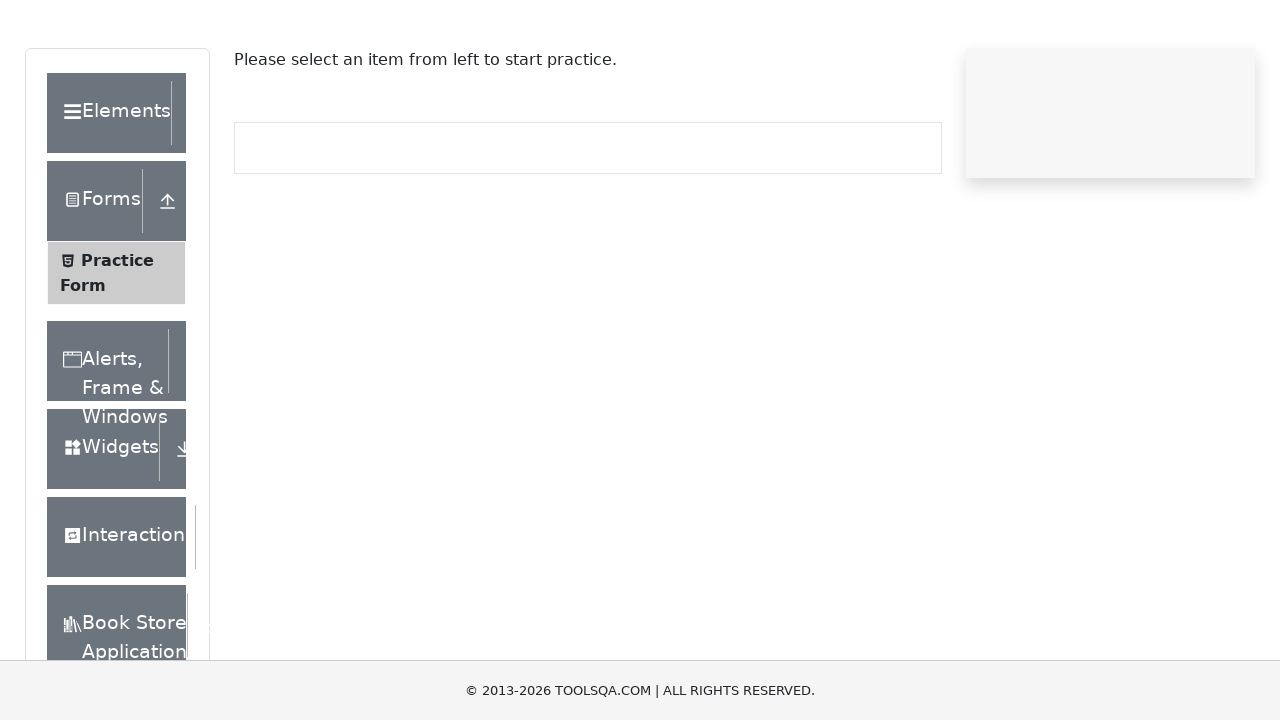

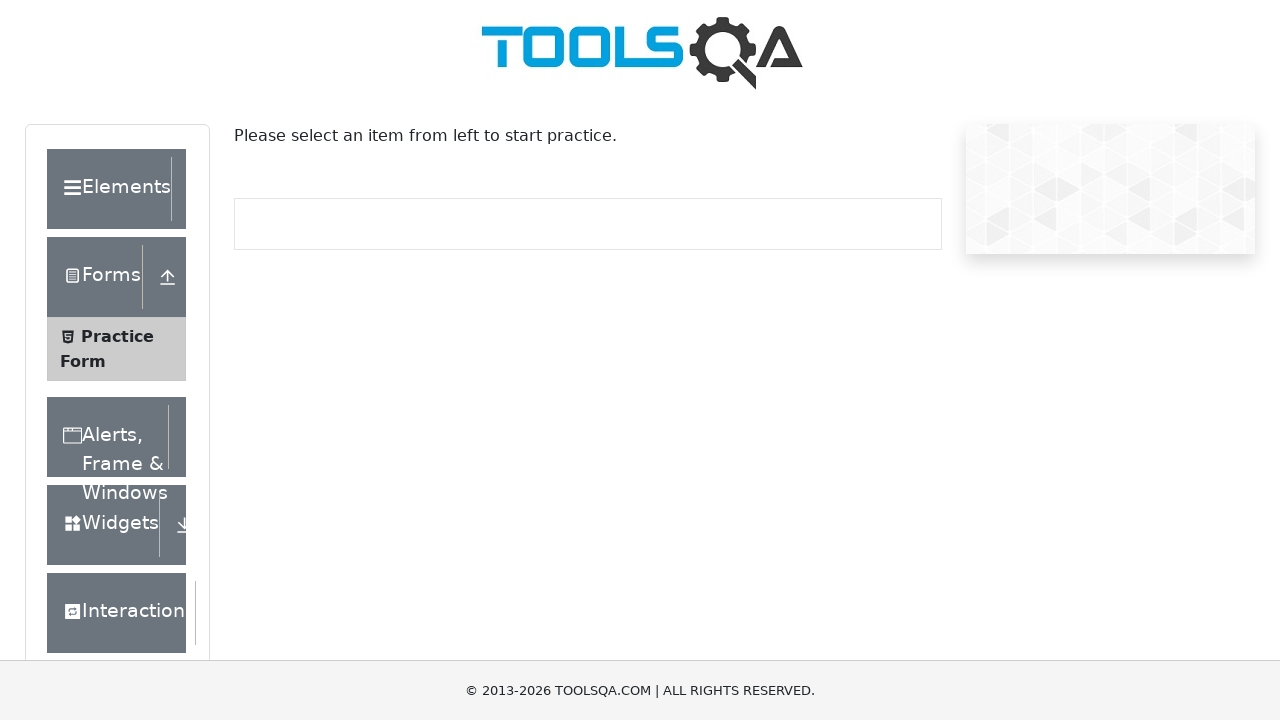